Tests the zipcode delivery checker form on Flen page by submitting various valid and invalid zipcodes

Starting URL: https://ntig-uppsala.github.io/pizzeria-rafiki/flen.html

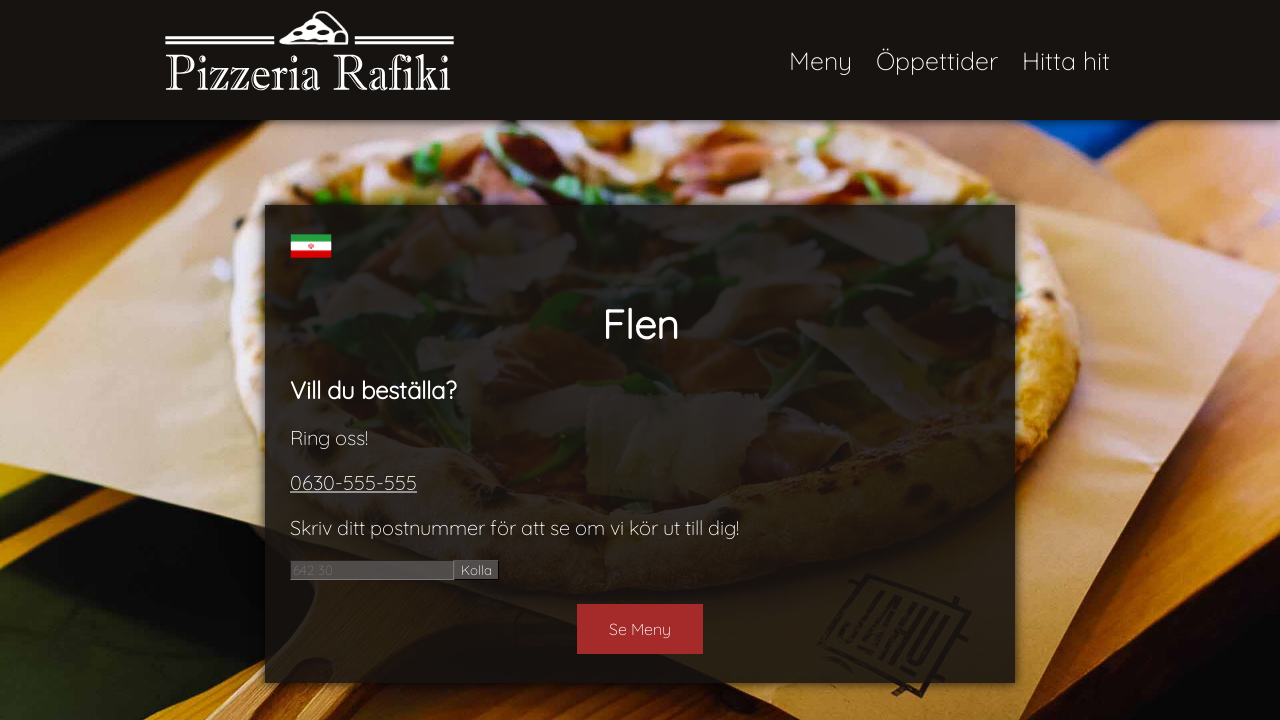

Waited for zipcode input field to load
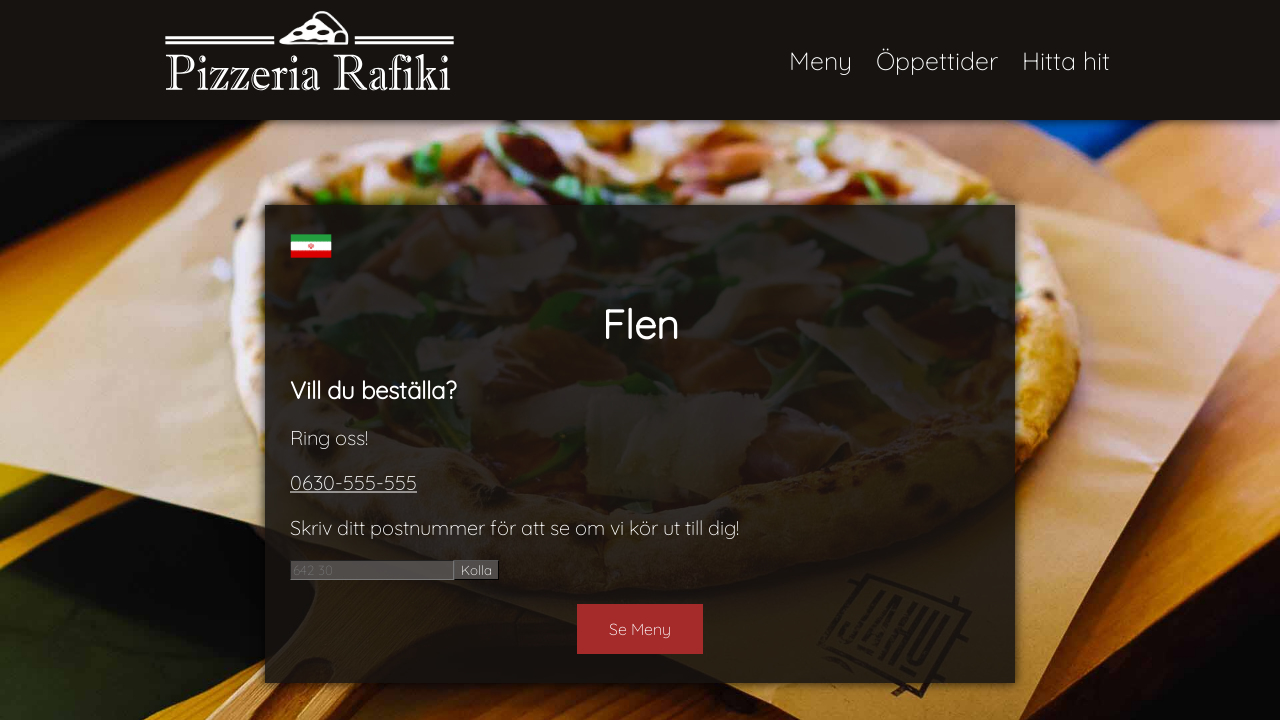

Waited for submit button to load
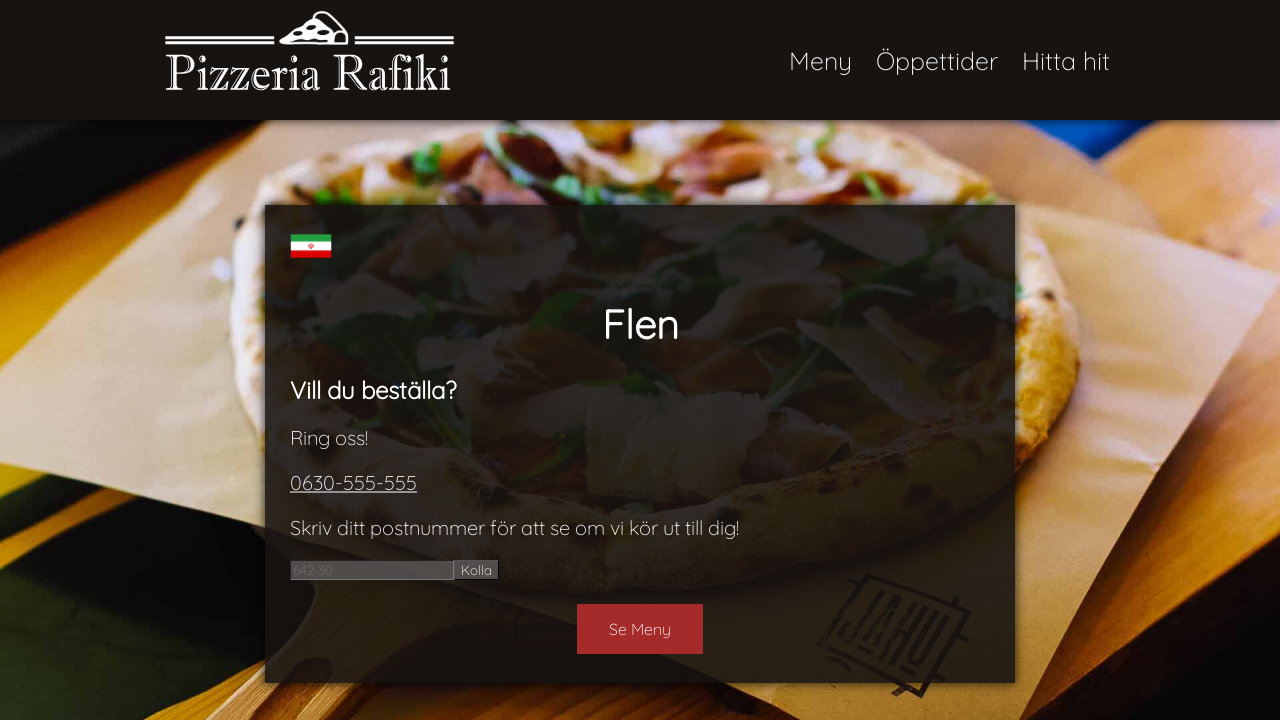

Cleared zipcode input field on #number
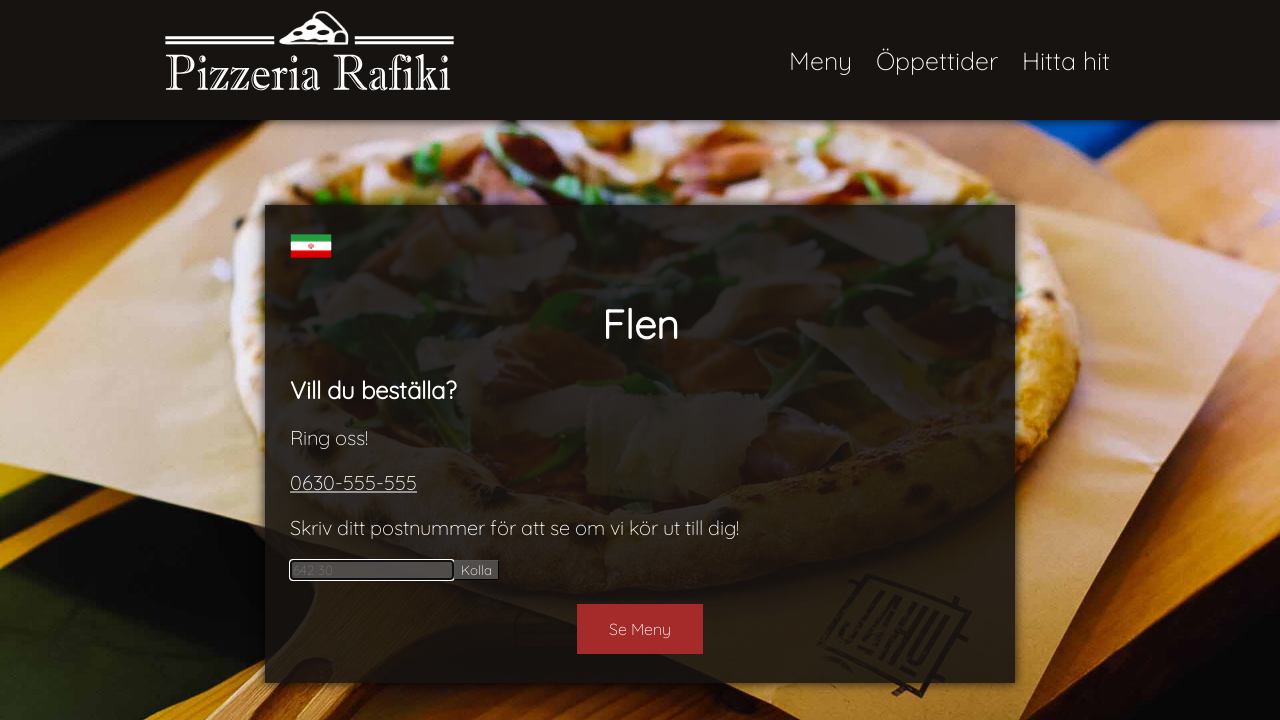

Filled zipcode input with '-12345' on #number
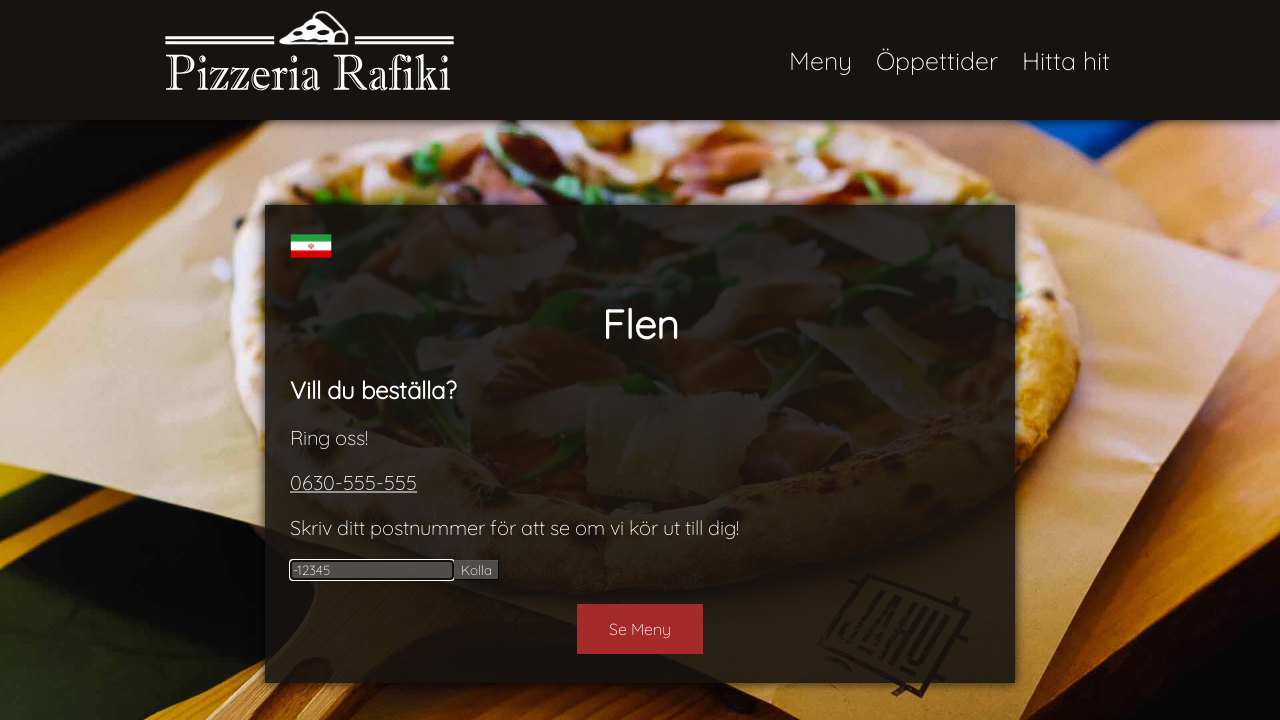

Clicked submit button for zipcode '-12345' at (476, 570) on #submit
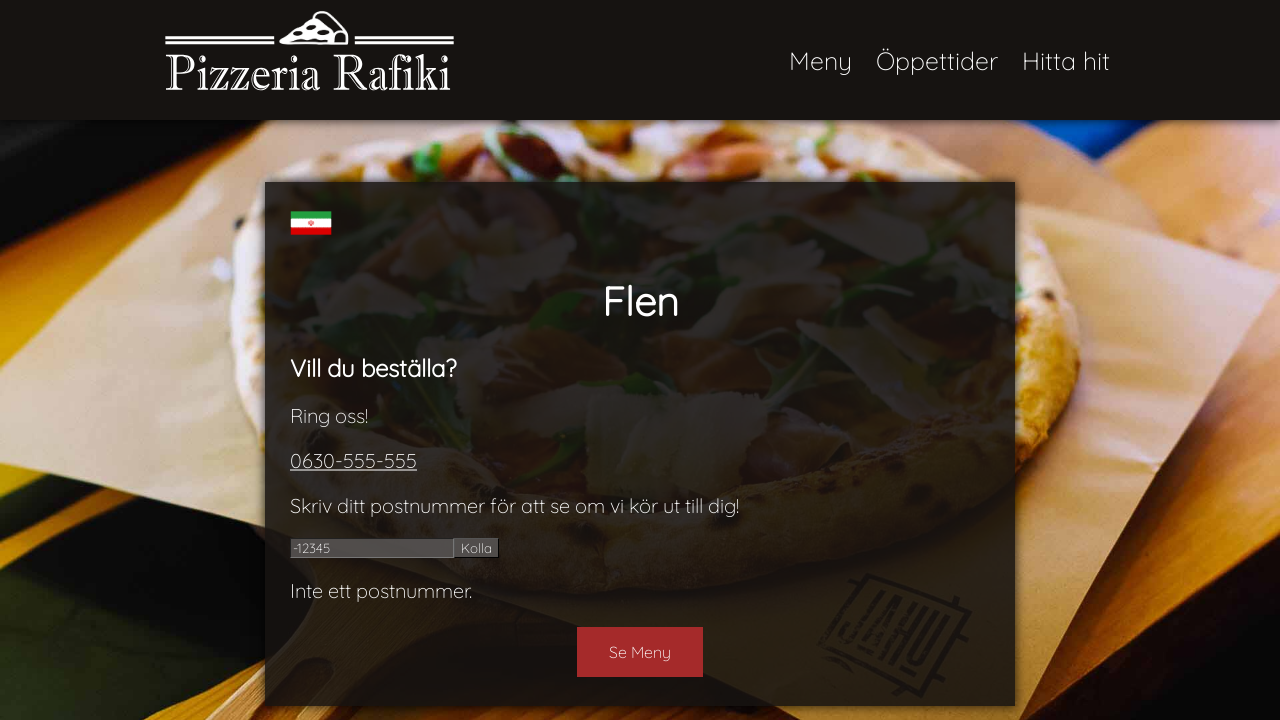

Retrieved result message: 'Skriv ditt postnummer för att se om vi kör ut till dig!Inte ett postnummer.'
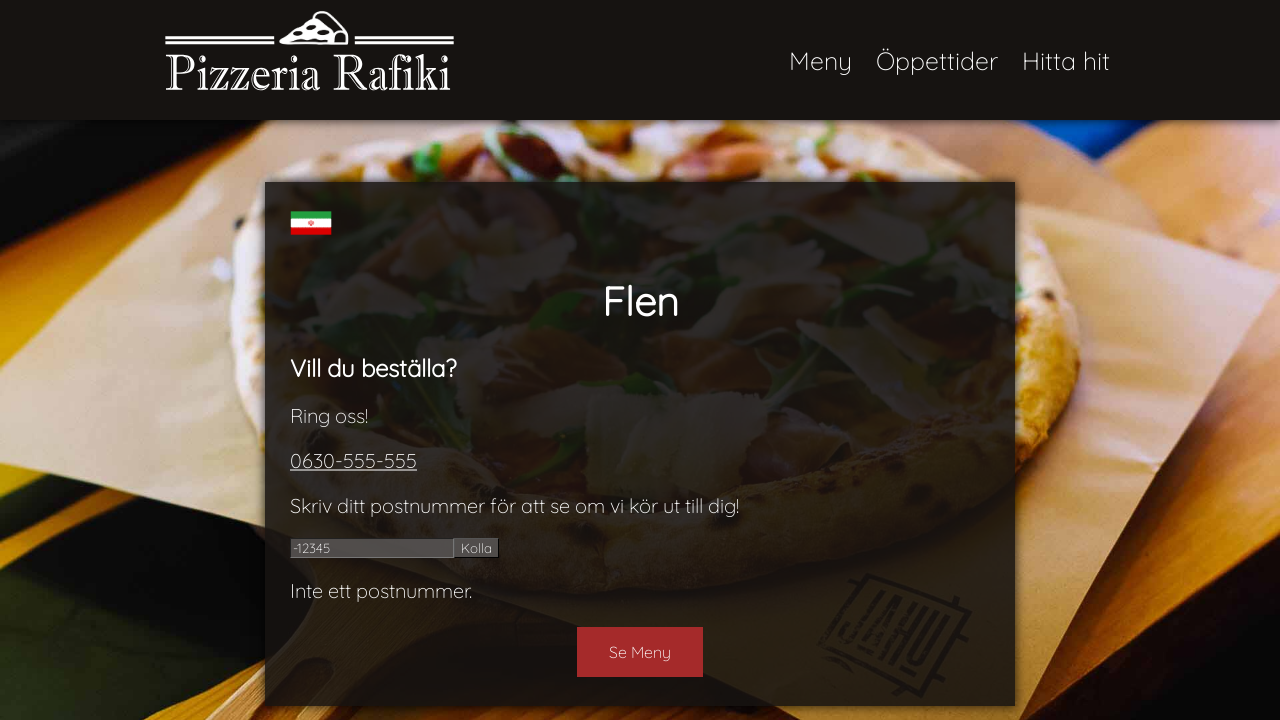

Verified result message for zipcode '-12345' matches expected output
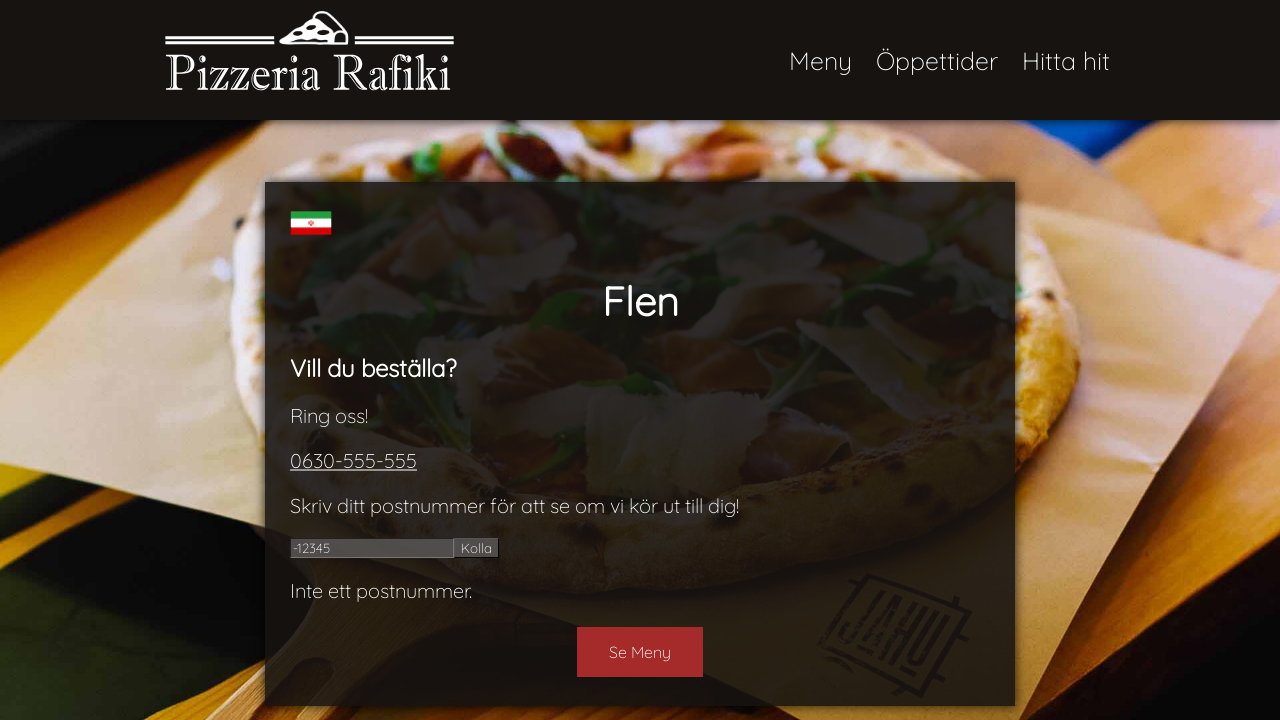

Cleared zipcode input field on #number
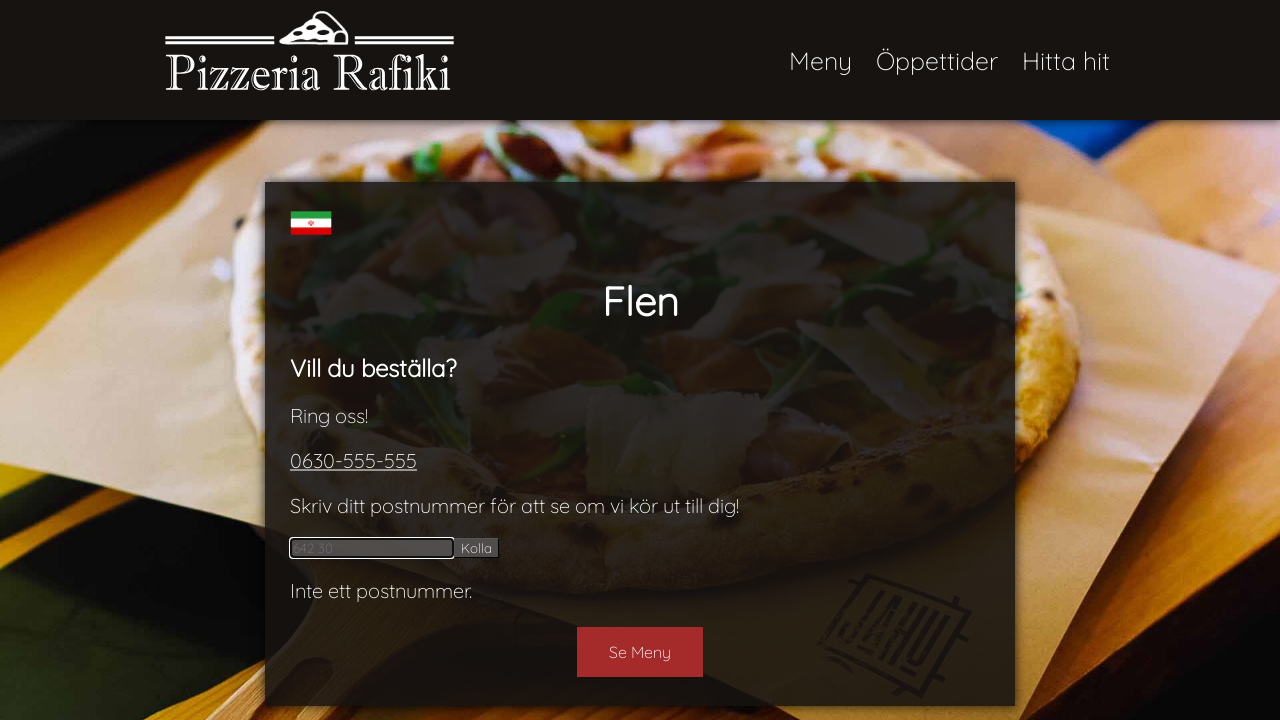

Filled zipcode input with 'a12345' on #number
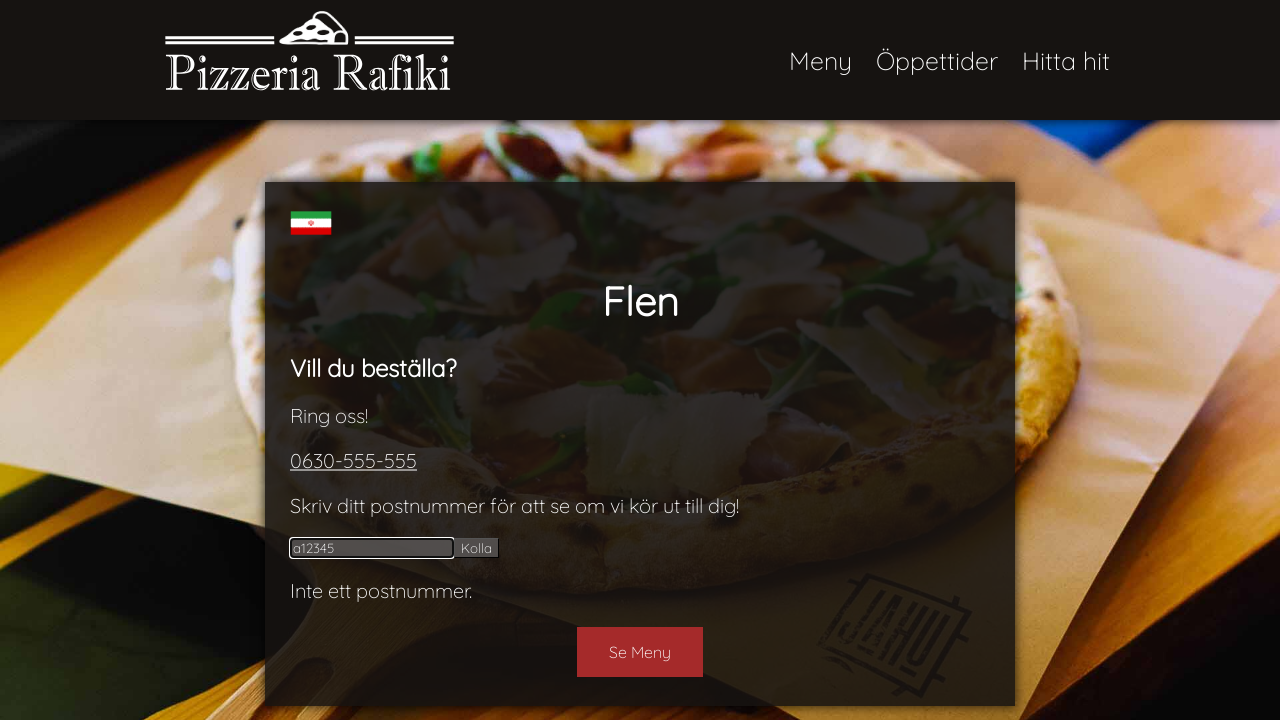

Clicked submit button for zipcode 'a12345' at (476, 548) on #submit
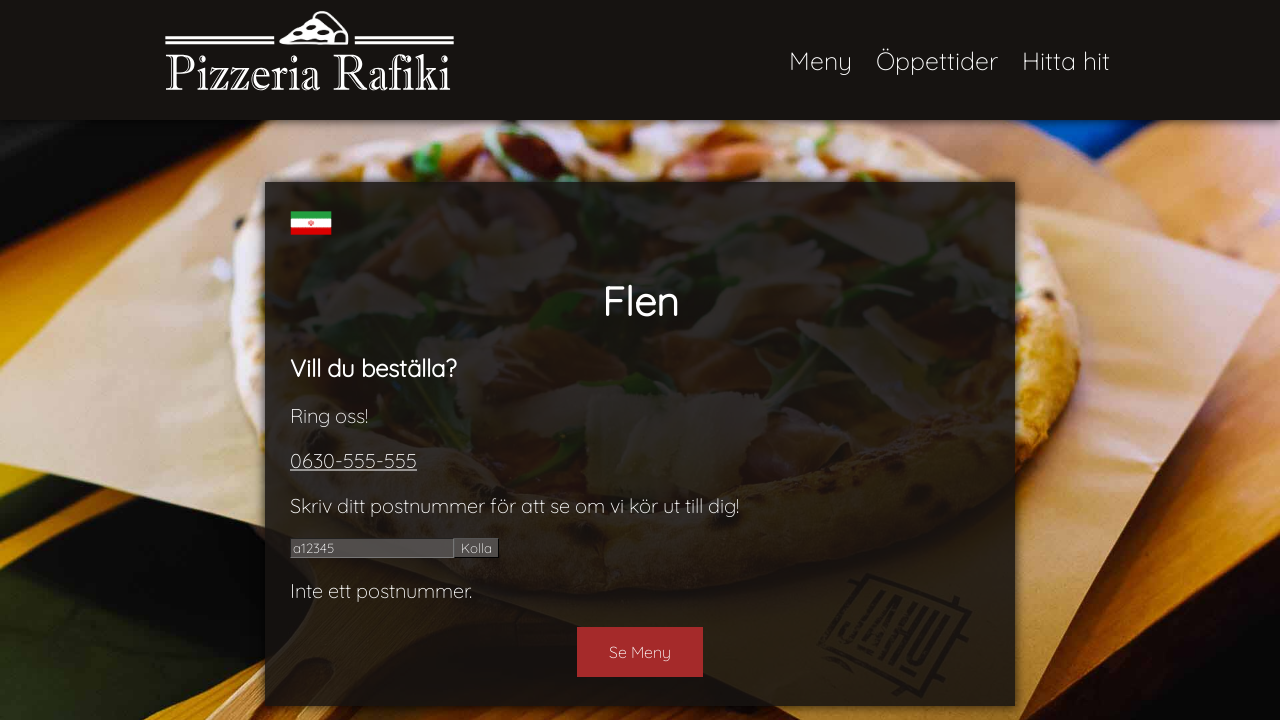

Retrieved result message: 'Skriv ditt postnummer för att se om vi kör ut till dig!Inte ett postnummer.'
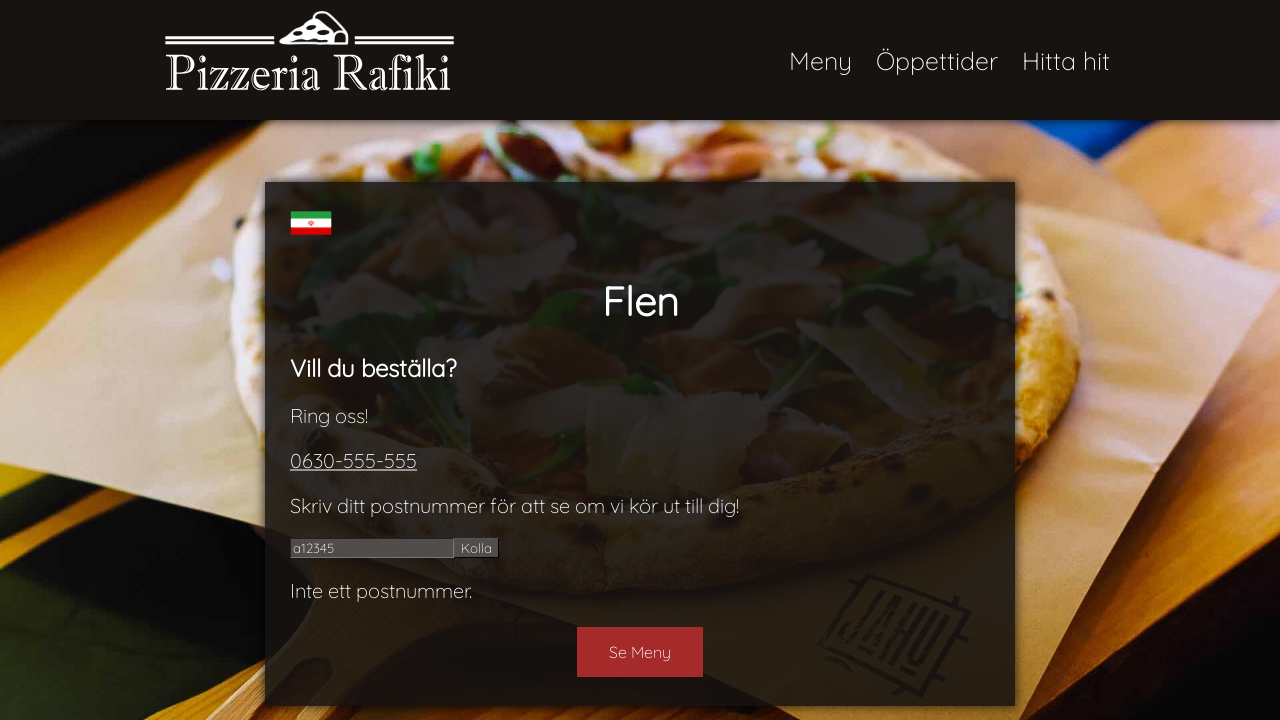

Verified result message for zipcode 'a12345' matches expected output
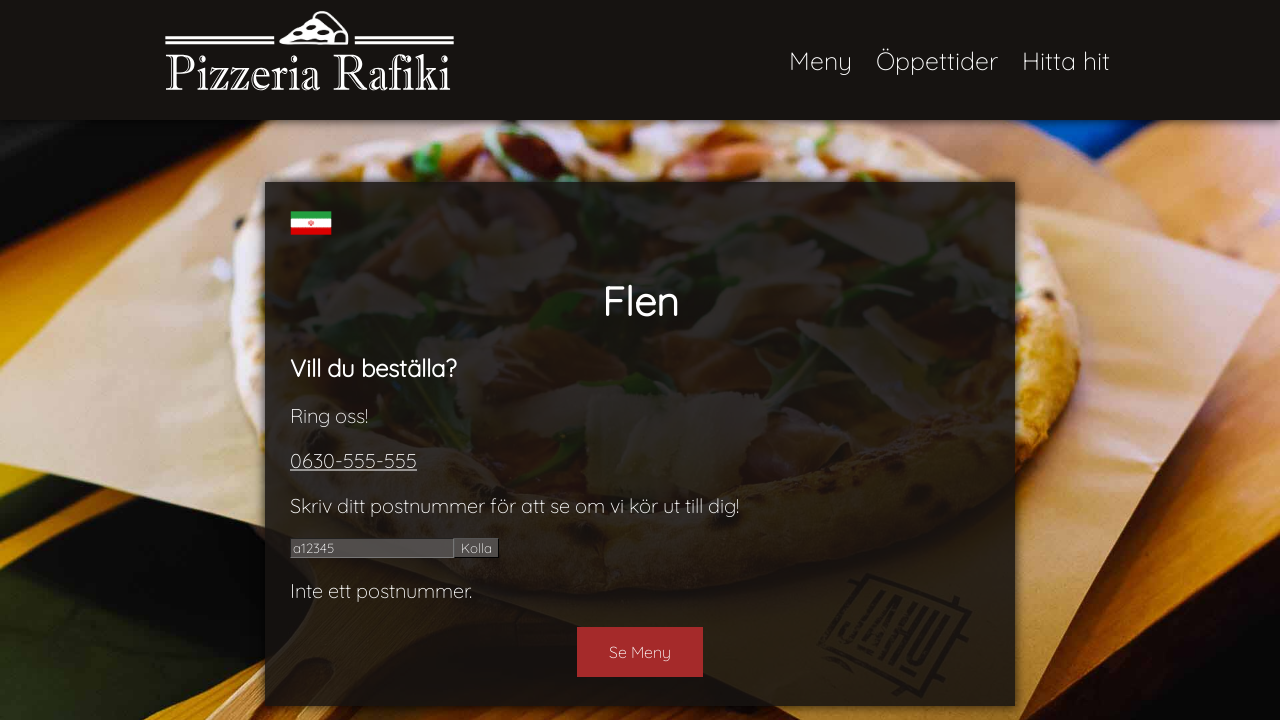

Cleared zipcode input field on #number
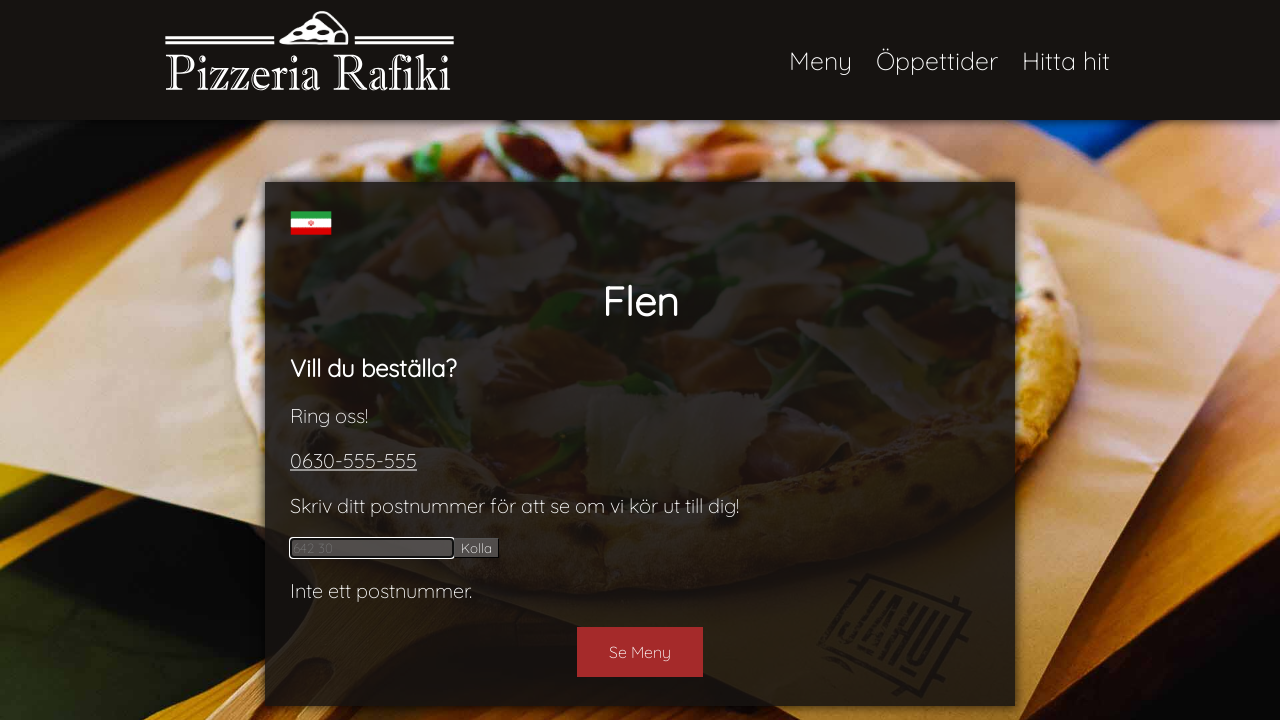

Filled zipcode input with '1' on #number
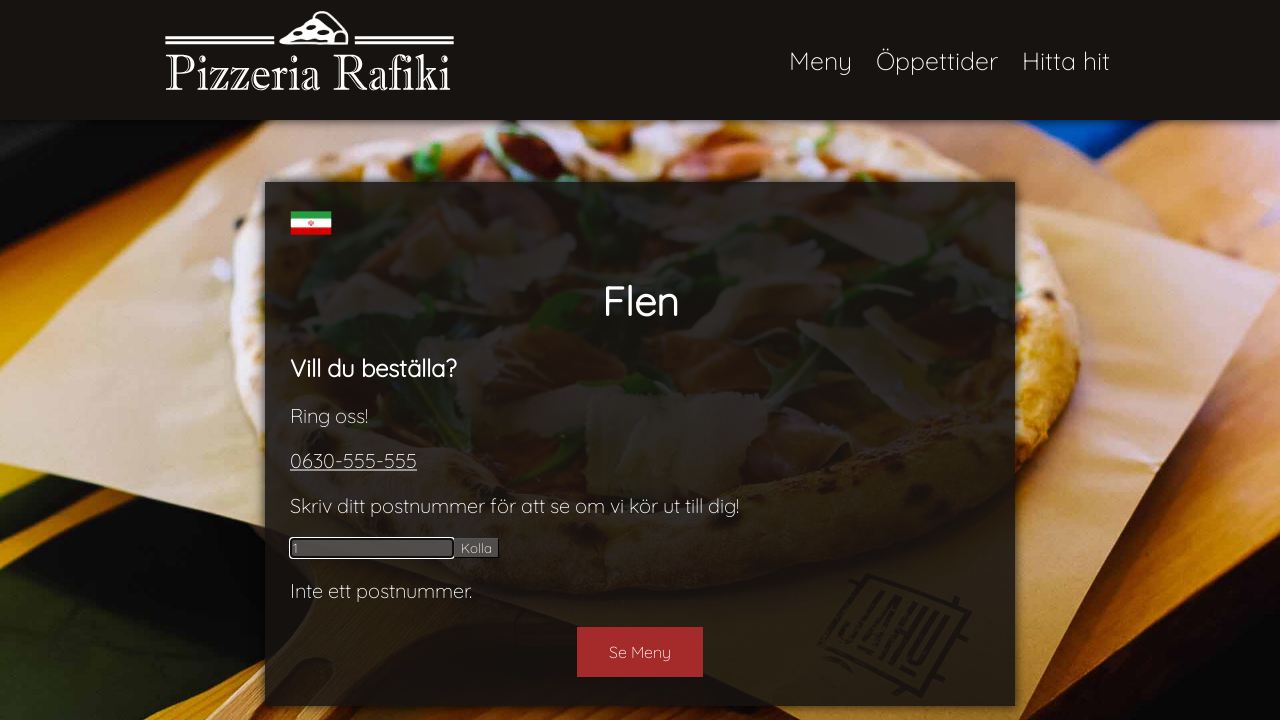

Clicked submit button for zipcode '1' at (476, 548) on #submit
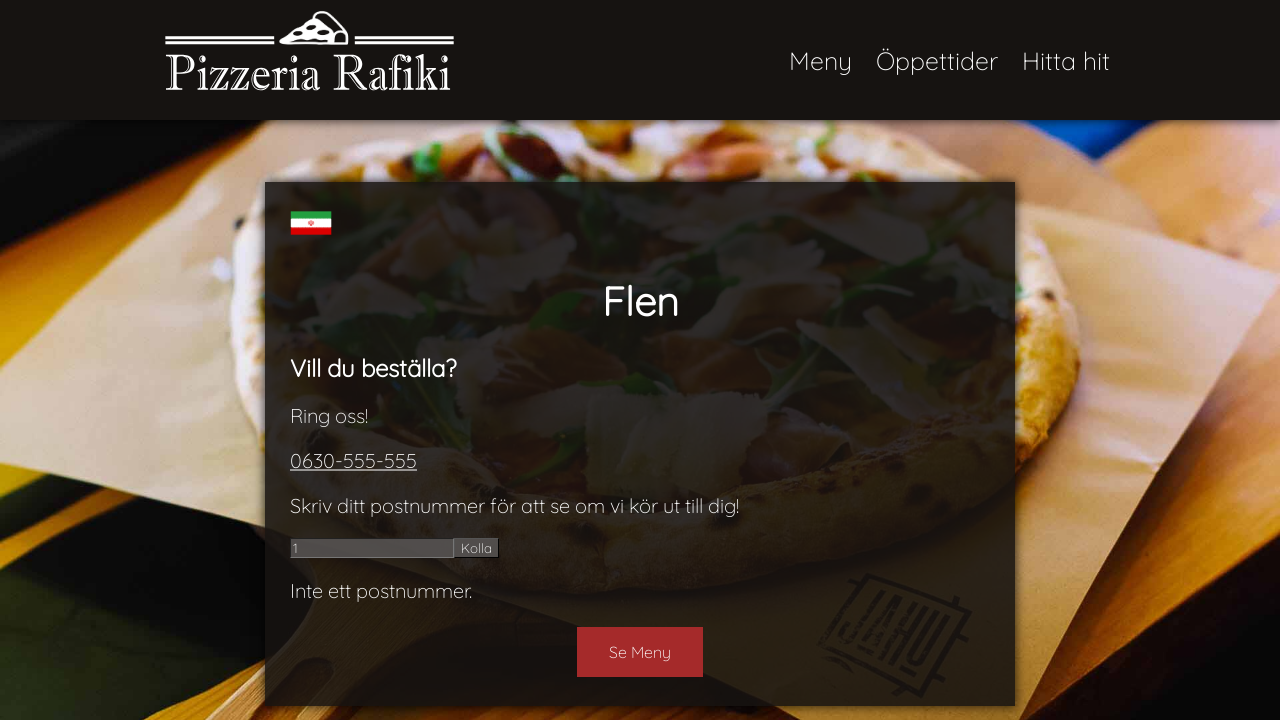

Retrieved result message: 'Skriv ditt postnummer för att se om vi kör ut till dig!Inte ett postnummer.'
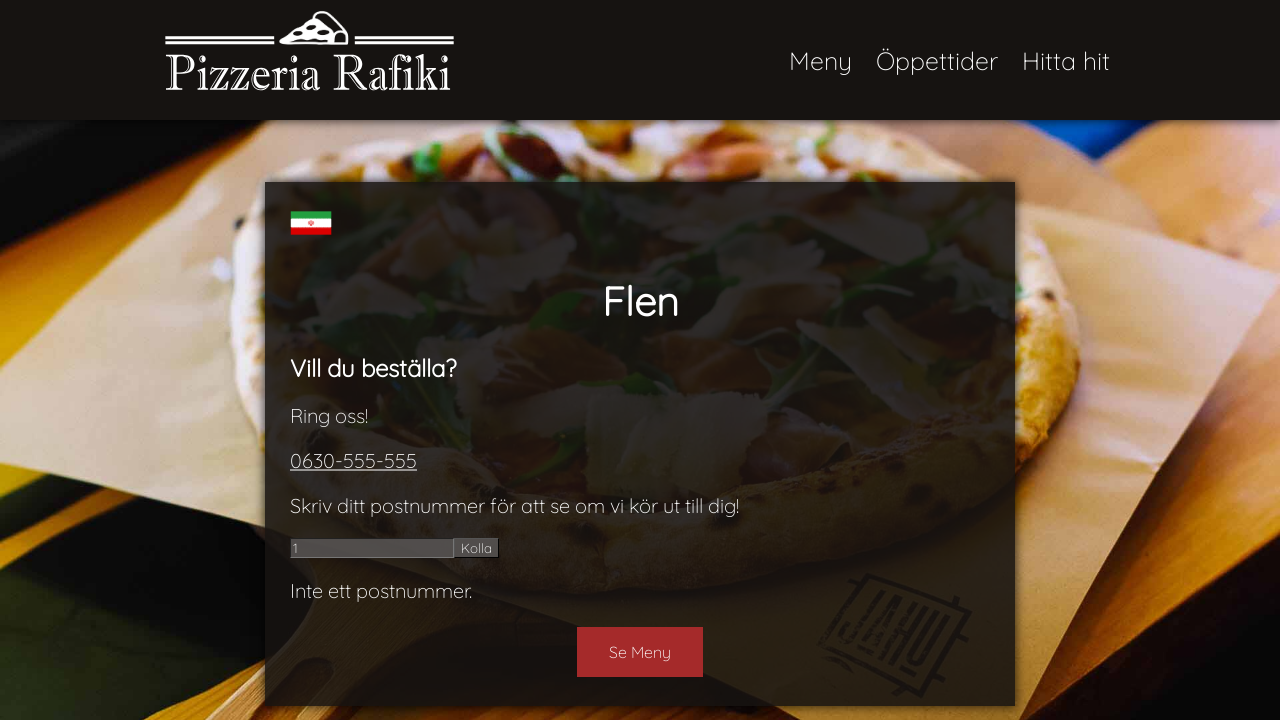

Verified result message for zipcode '1' matches expected output
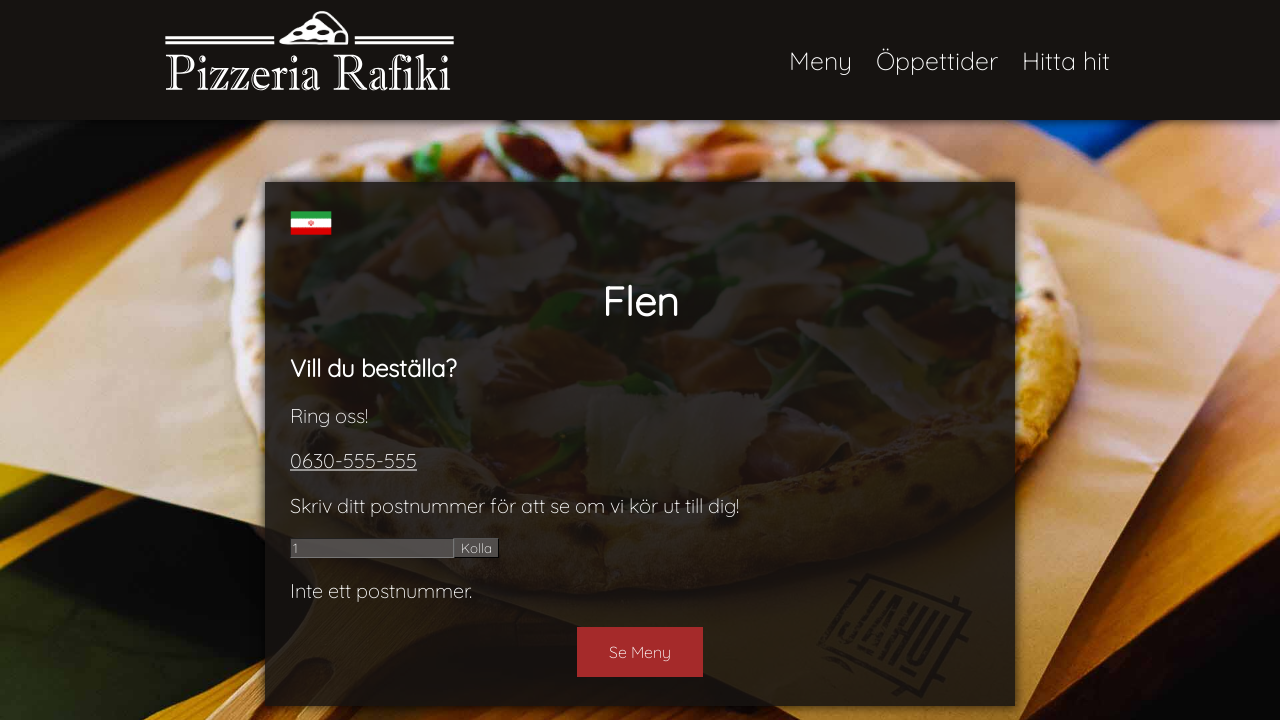

Cleared zipcode input field on #number
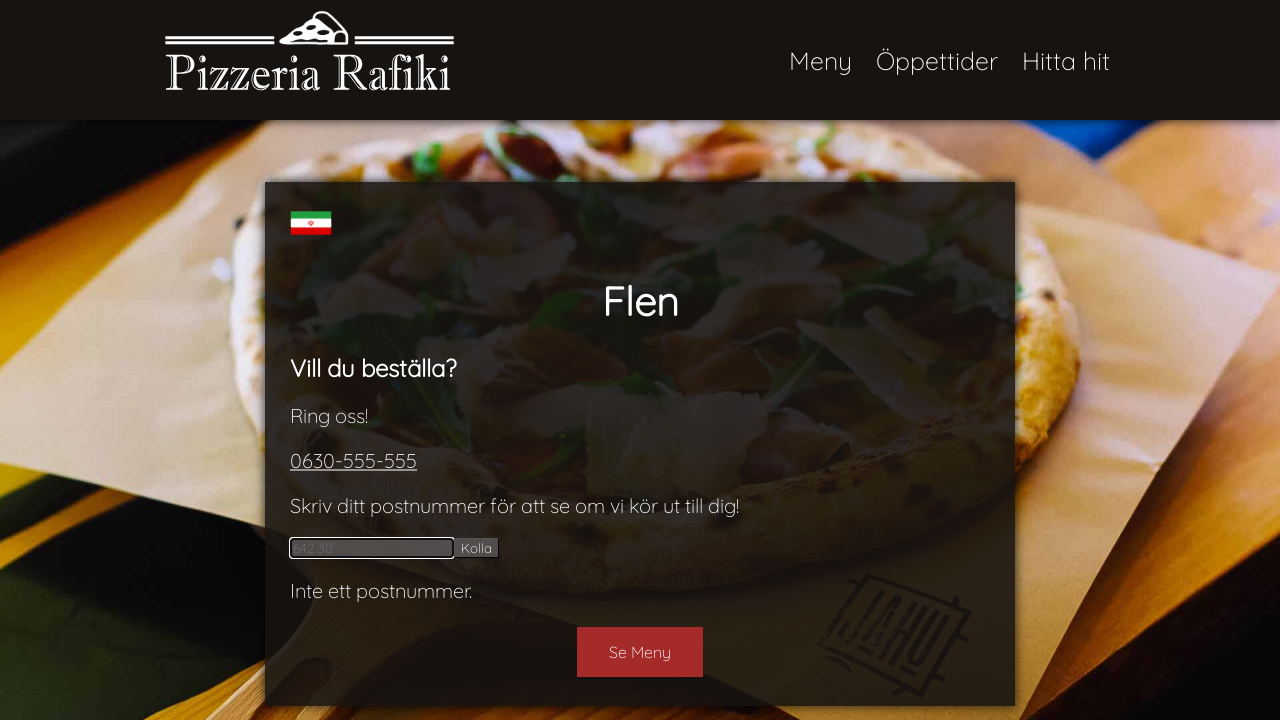

Filled zipcode input with '642 30' on #number
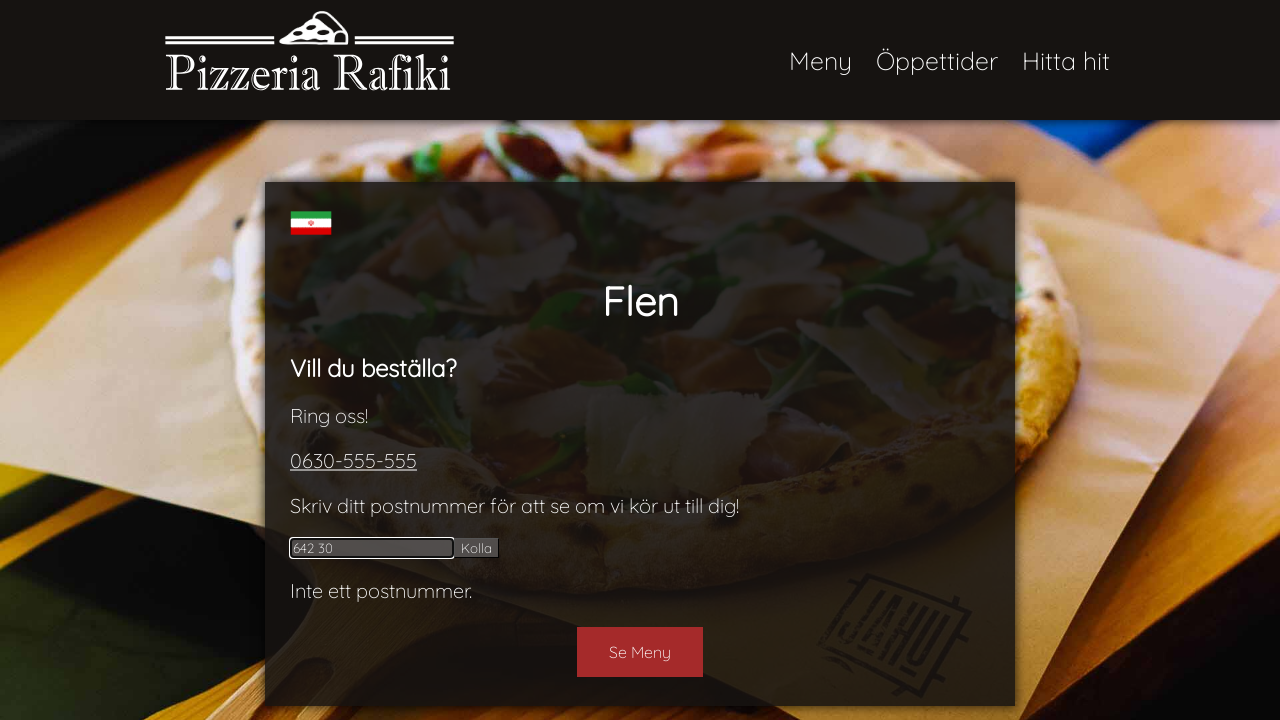

Clicked submit button for zipcode '642 30' at (476, 548) on #submit
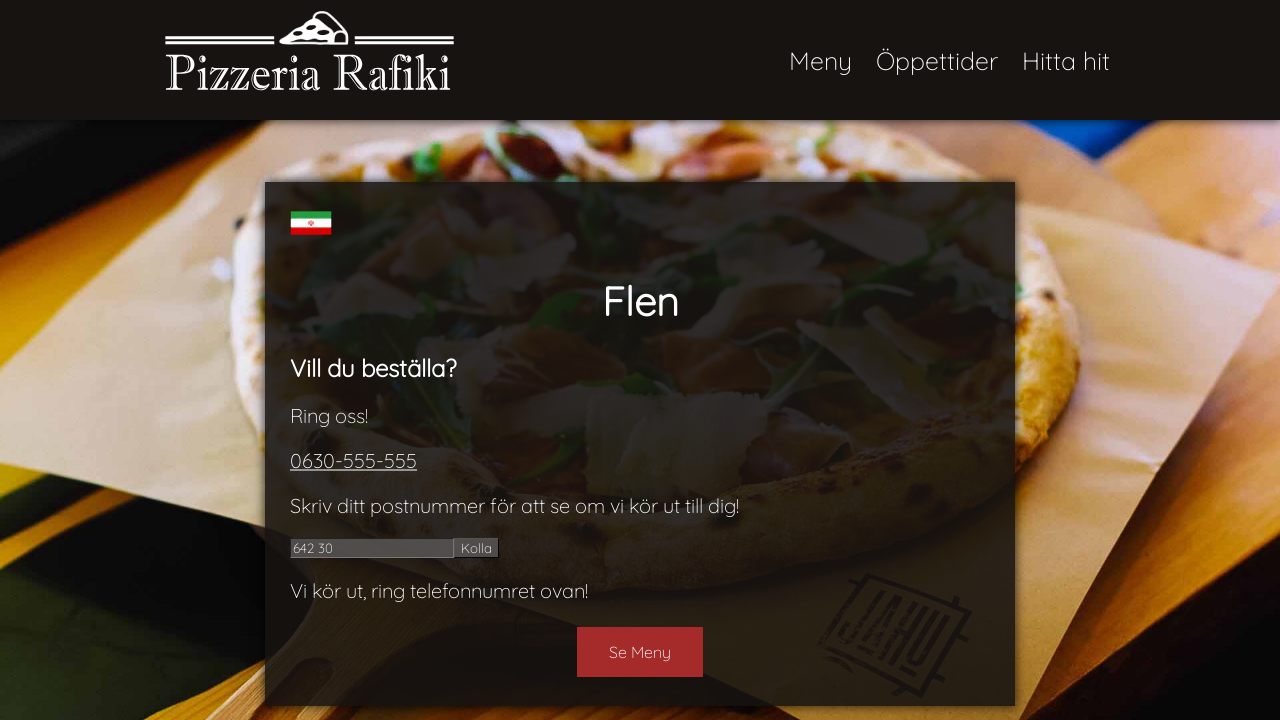

Retrieved result message: 'Skriv ditt postnummer för att se om vi kör ut till dig!Vi kör ut, ring telefonnumret ovan!'
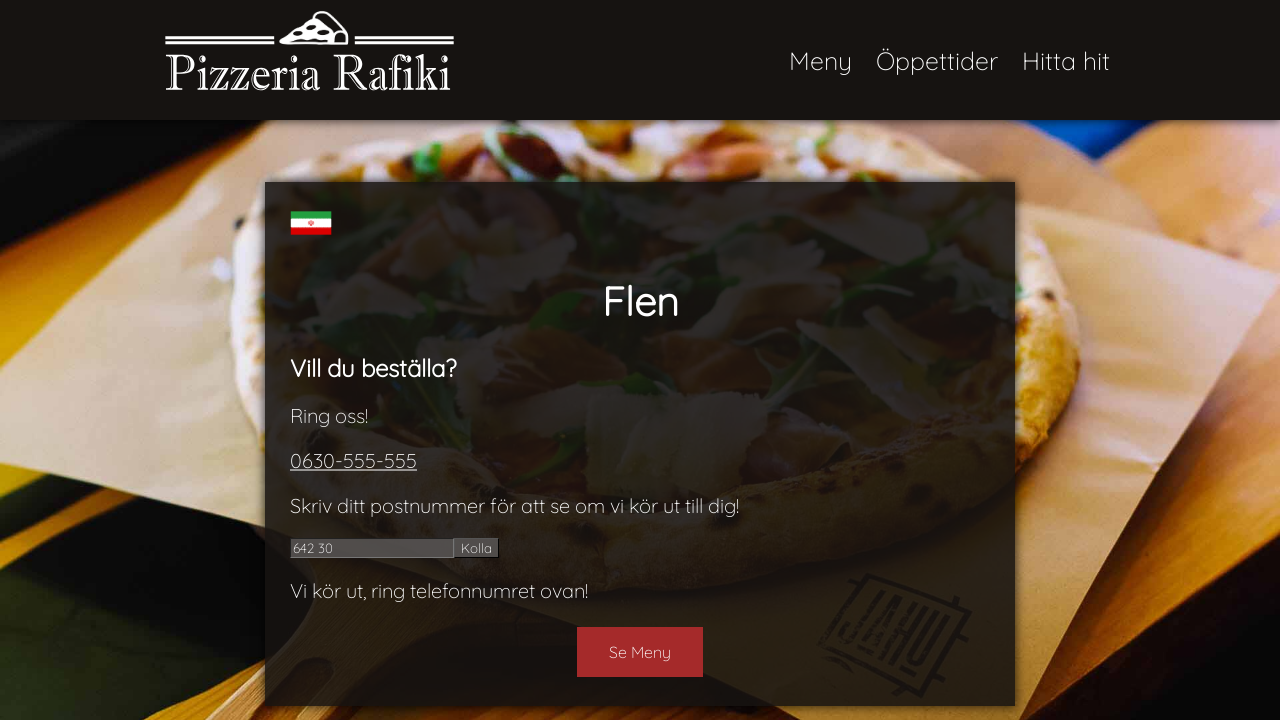

Verified result message for zipcode '642 30' matches expected output
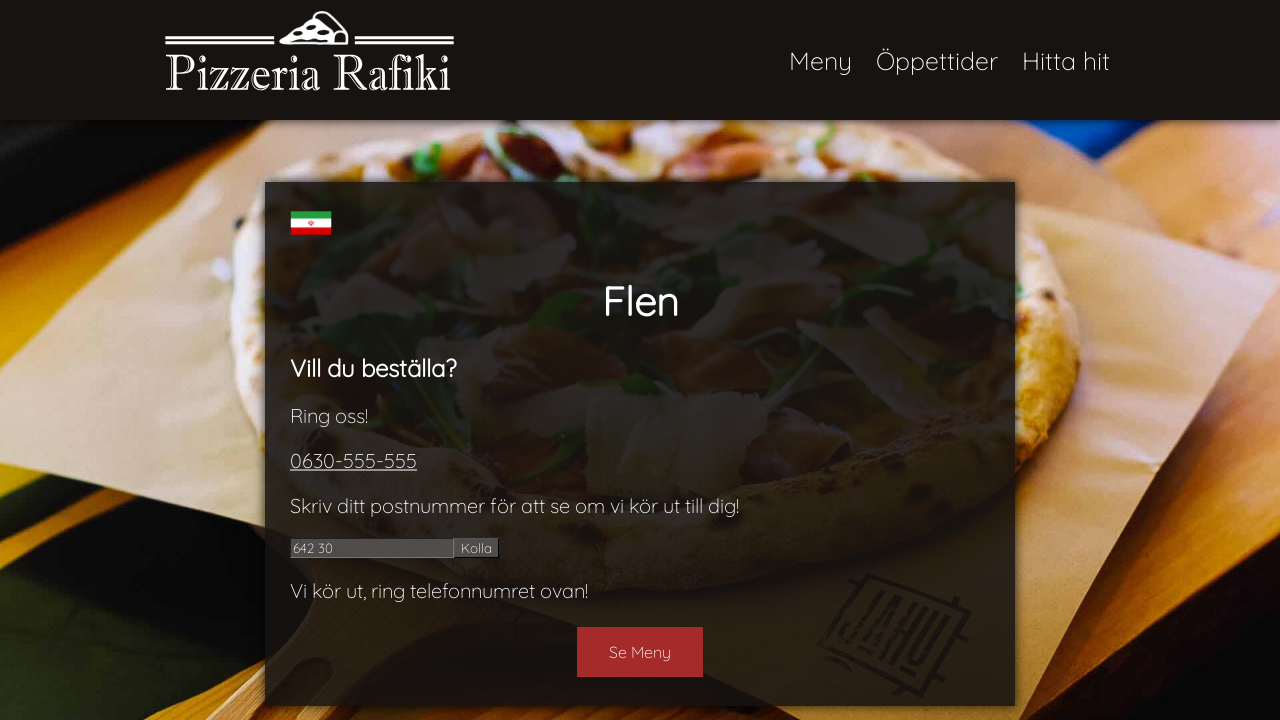

Cleared zipcode input field on #number
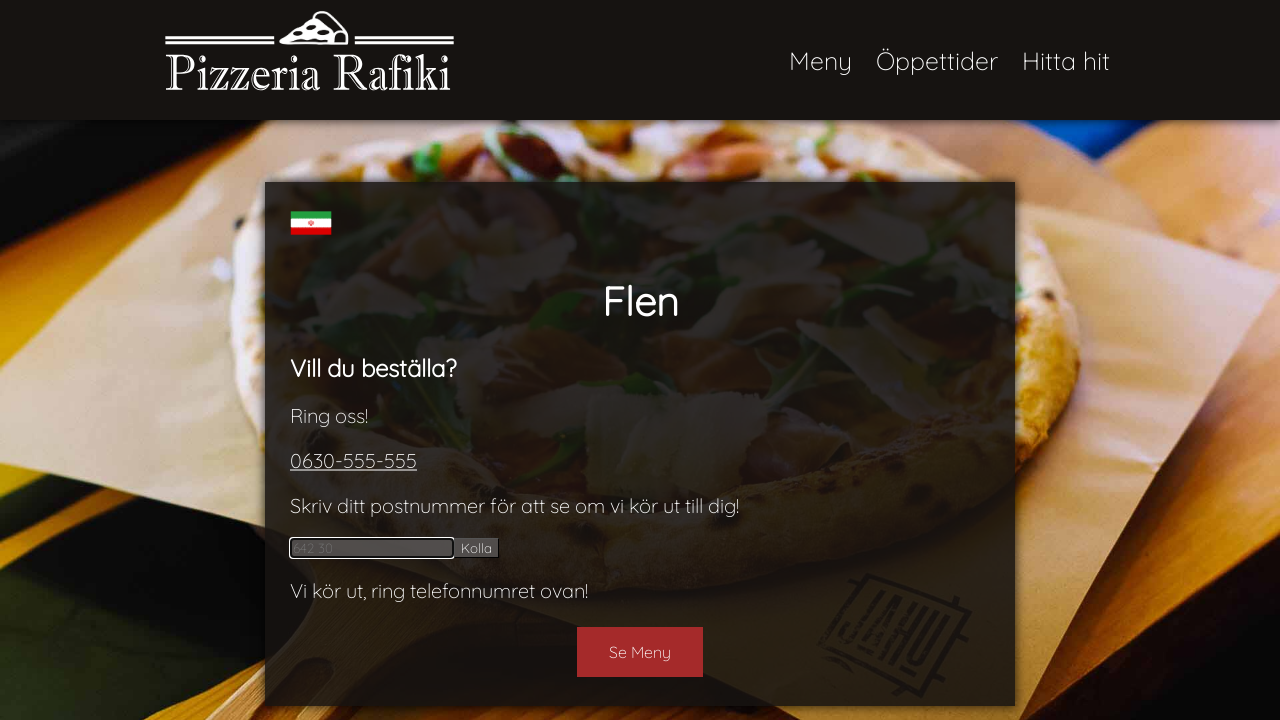

Filled zipcode input with '64230' on #number
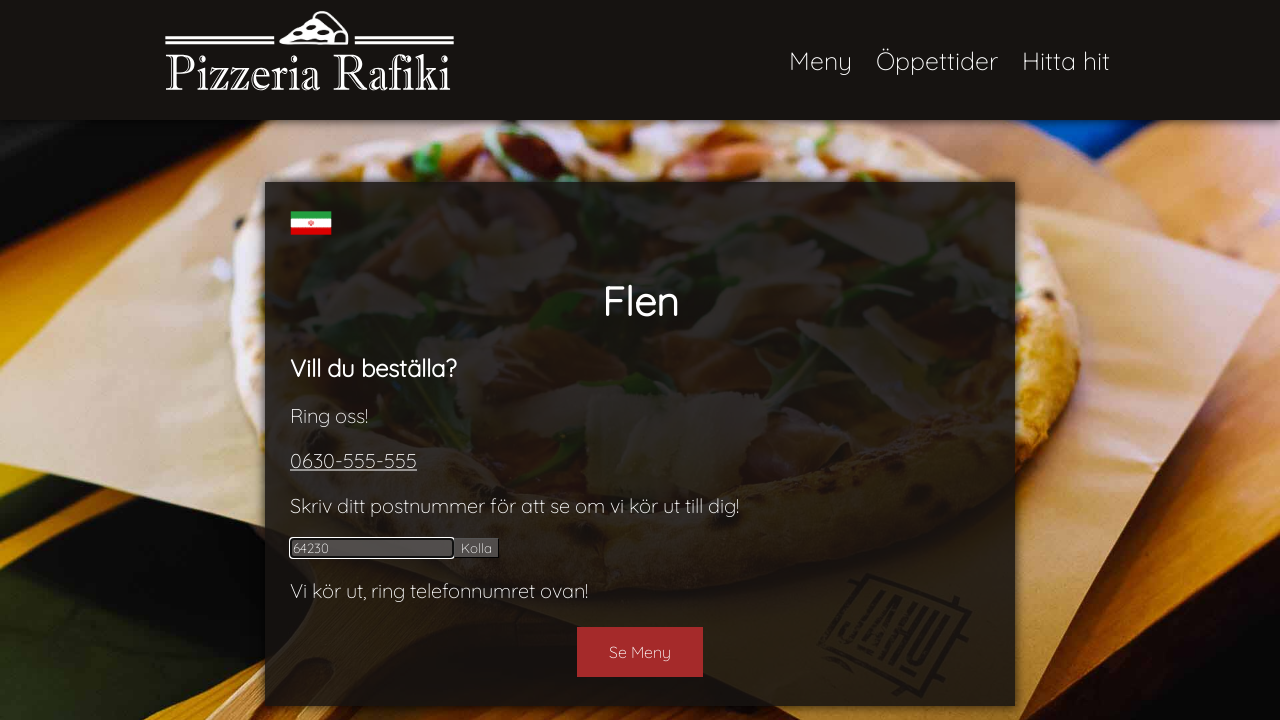

Clicked submit button for zipcode '64230' at (476, 548) on #submit
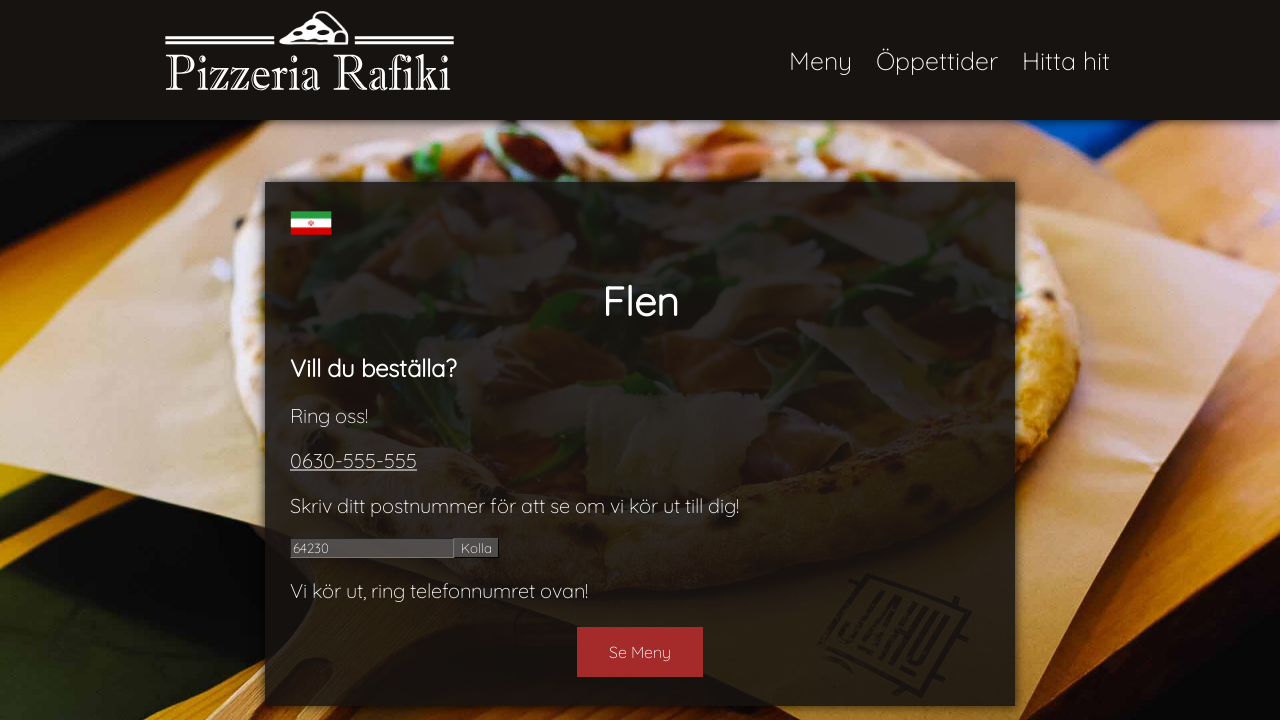

Retrieved result message: 'Skriv ditt postnummer för att se om vi kör ut till dig!Vi kör ut, ring telefonnumret ovan!'
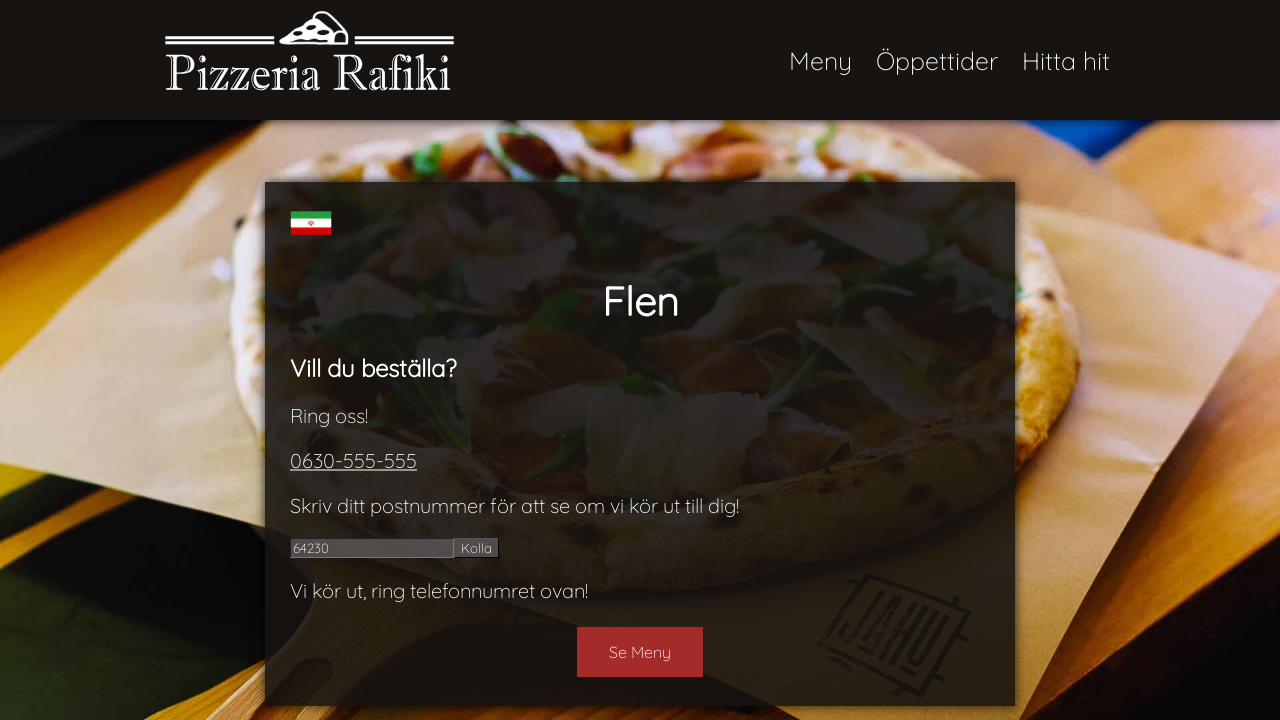

Verified result message for zipcode '64230' matches expected output
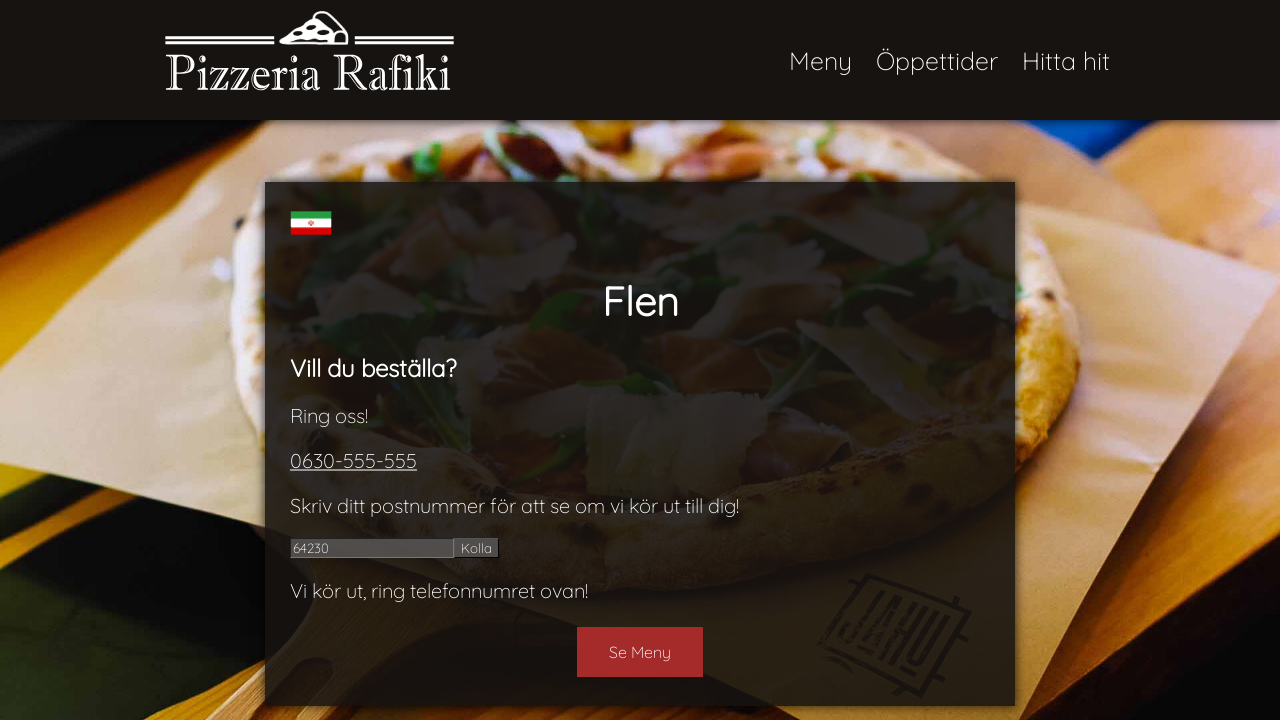

Cleared zipcode input field on #number
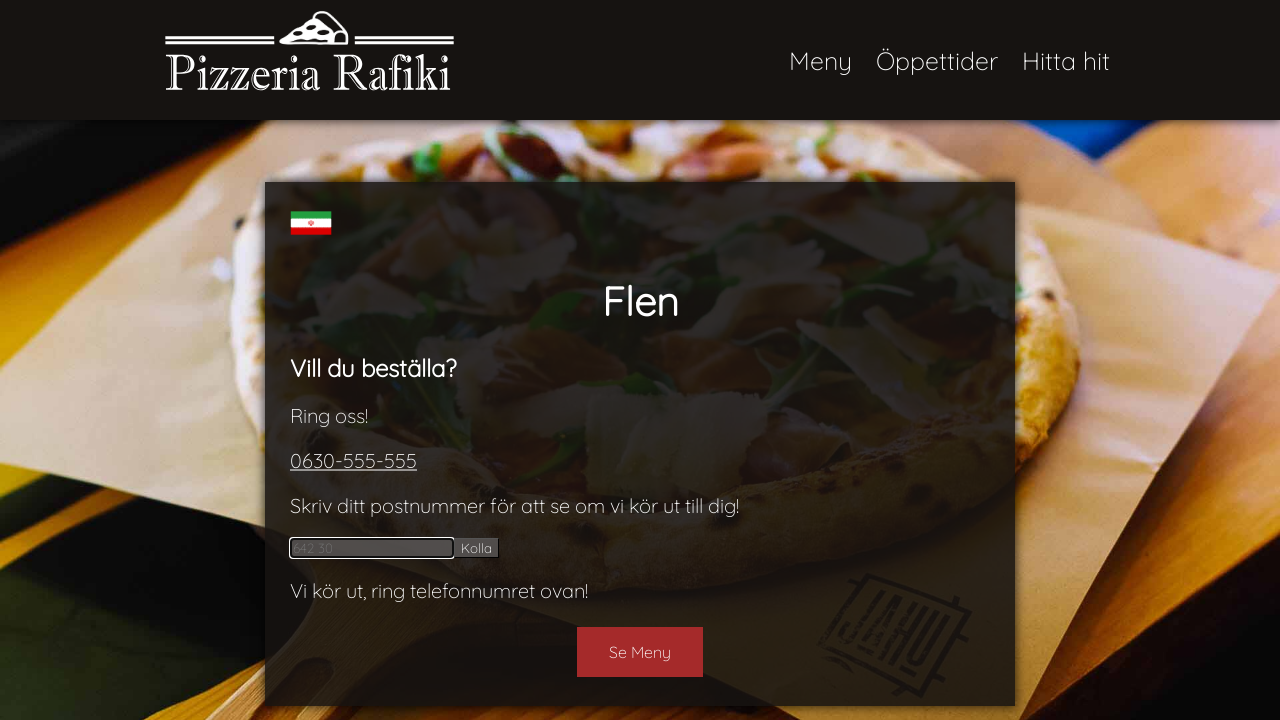

Filled zipcode input with '642 38' on #number
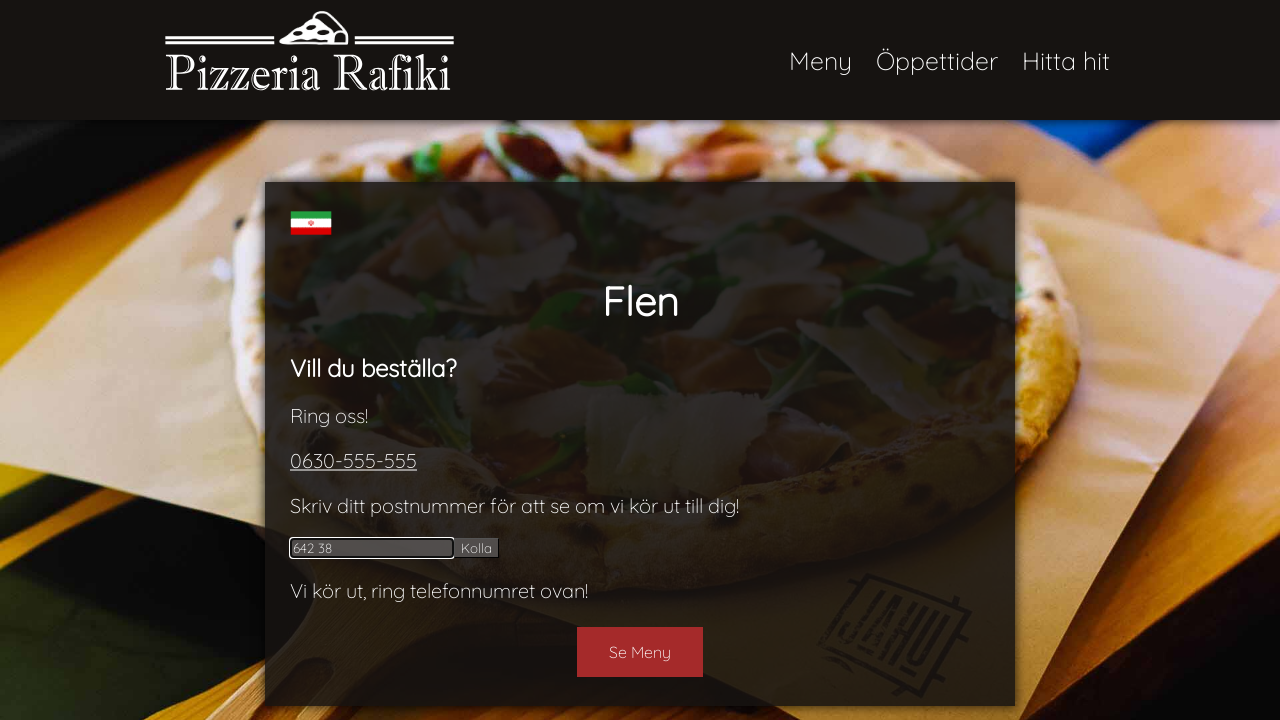

Clicked submit button for zipcode '642 38' at (476, 548) on #submit
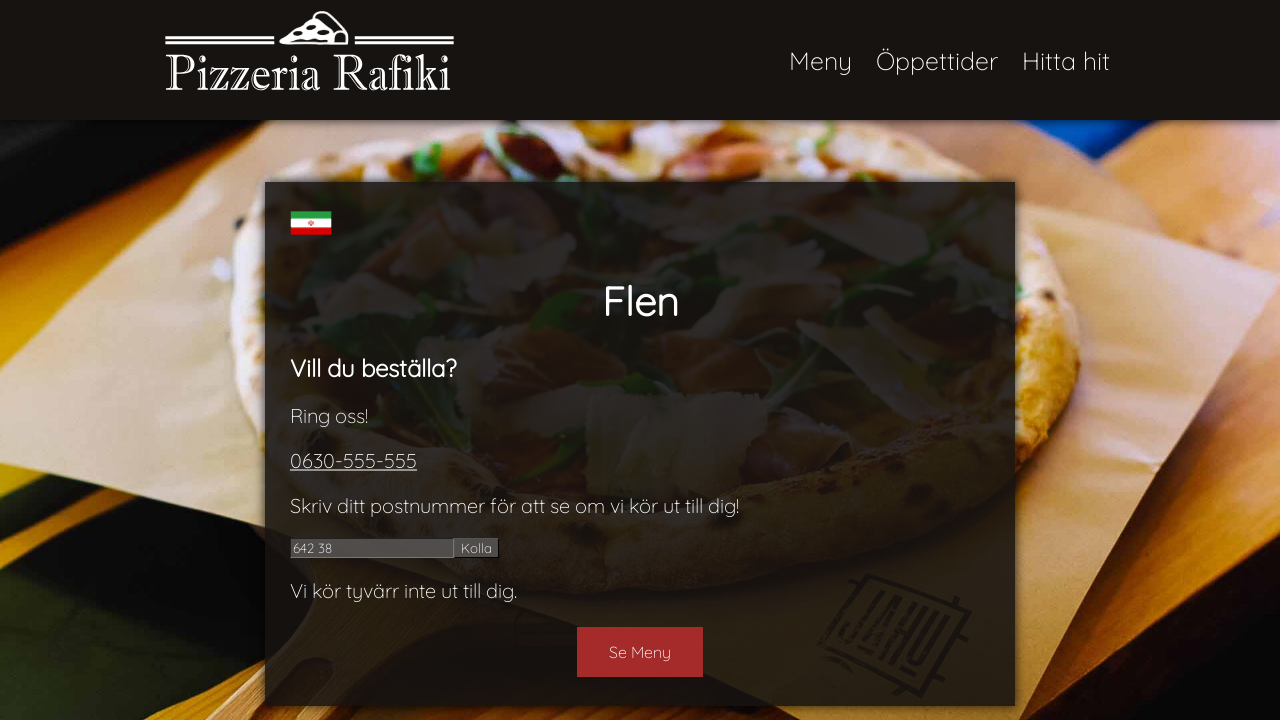

Retrieved result message: 'Skriv ditt postnummer för att se om vi kör ut till dig!Vi kör tyvärr inte ut till dig.'
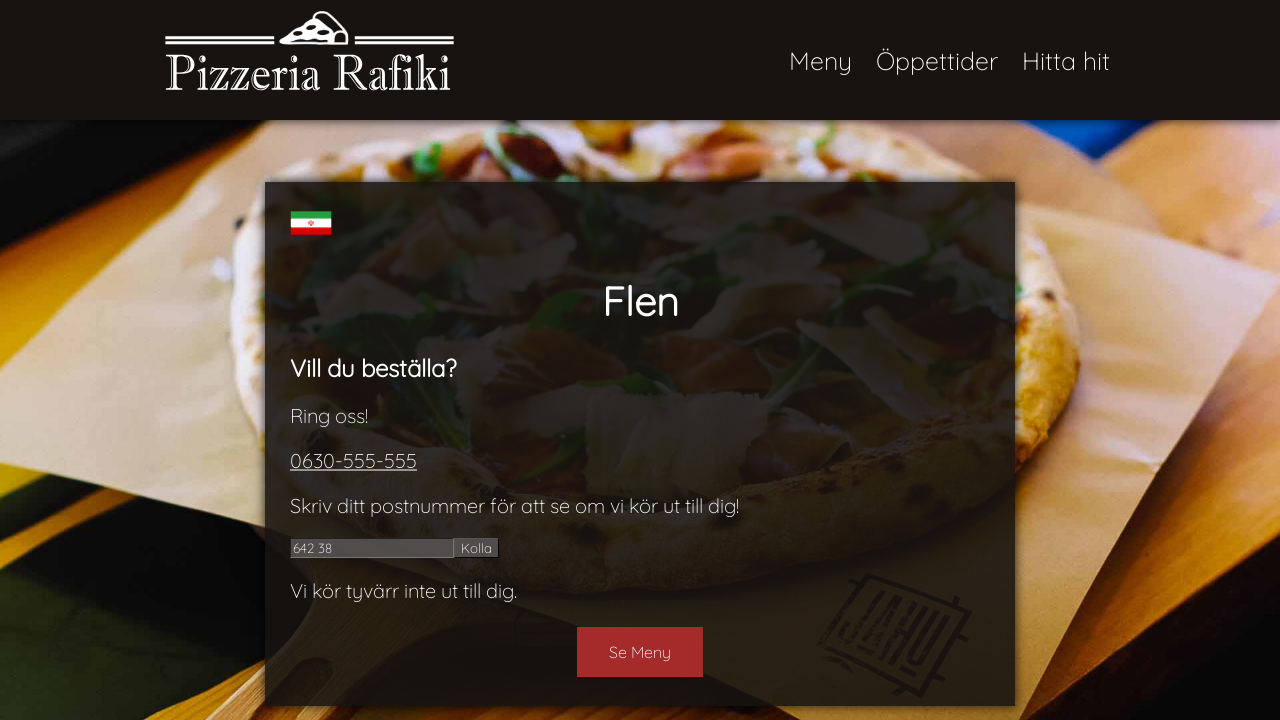

Verified result message for zipcode '642 38' matches expected output
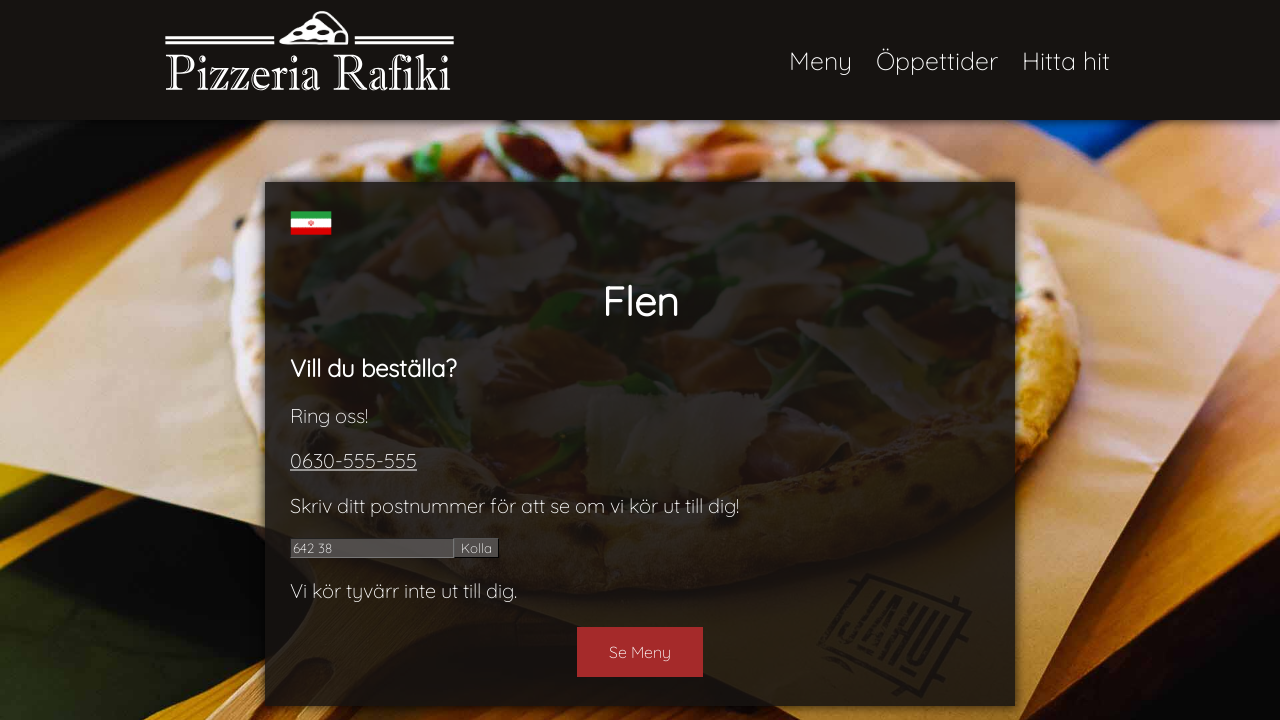

Cleared zipcode input field on #number
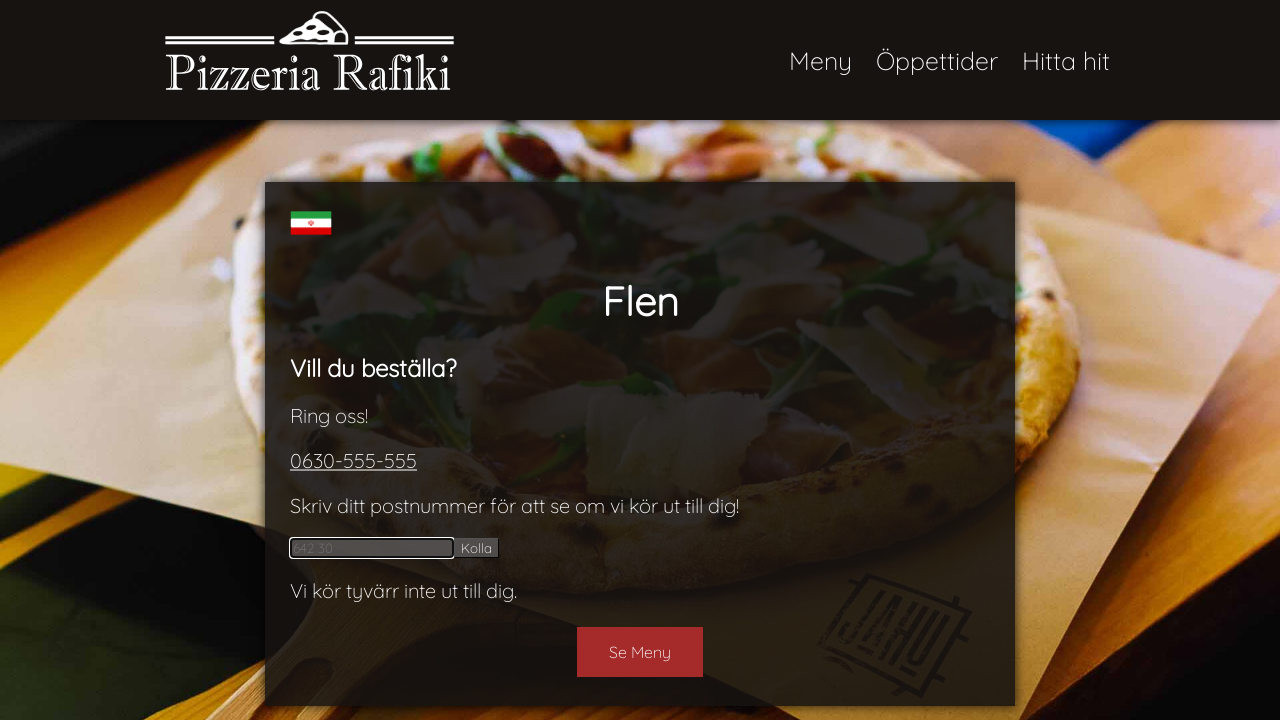

Filled zipcode input with '64238' on #number
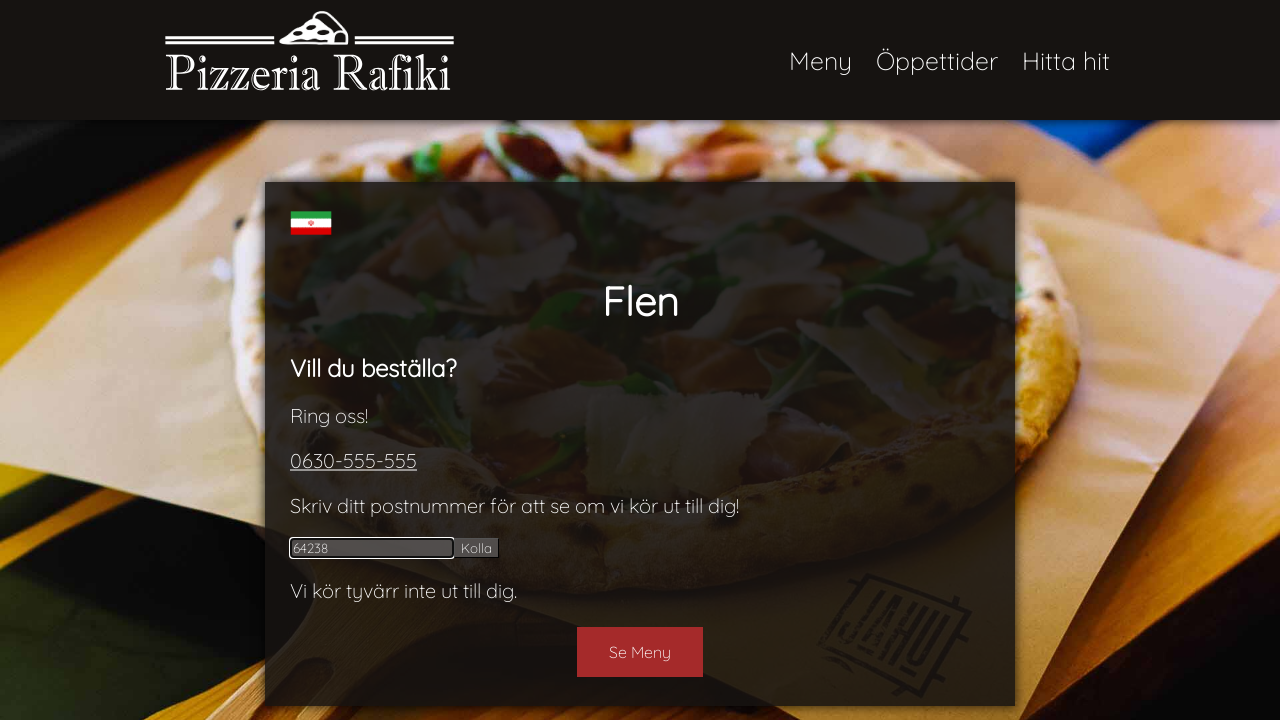

Clicked submit button for zipcode '64238' at (476, 548) on #submit
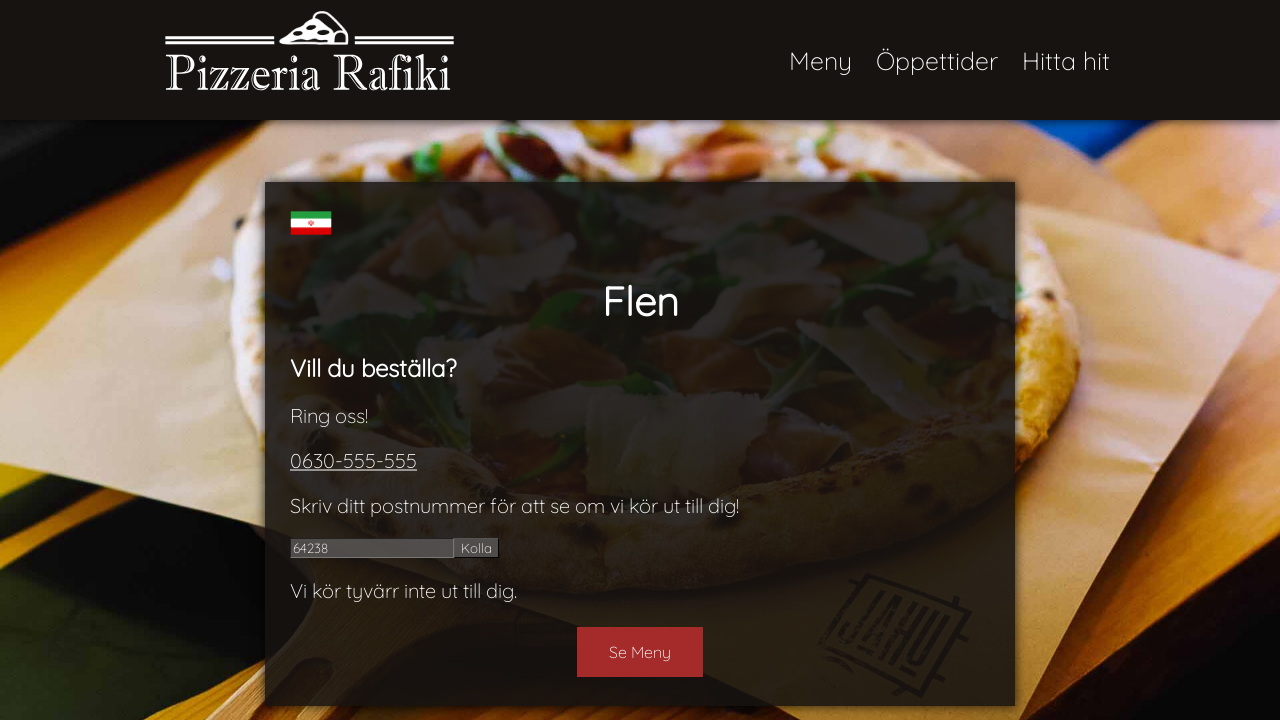

Retrieved result message: 'Skriv ditt postnummer för att se om vi kör ut till dig!Vi kör tyvärr inte ut till dig.'
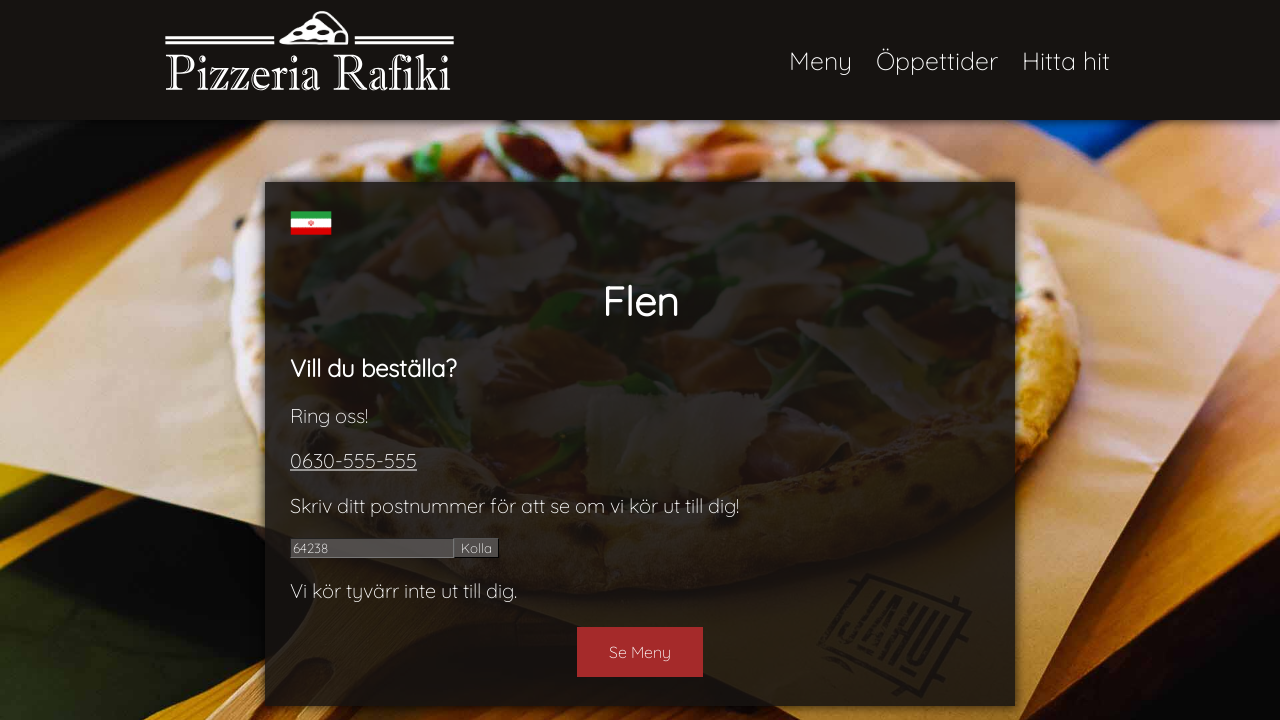

Verified result message for zipcode '64238' matches expected output
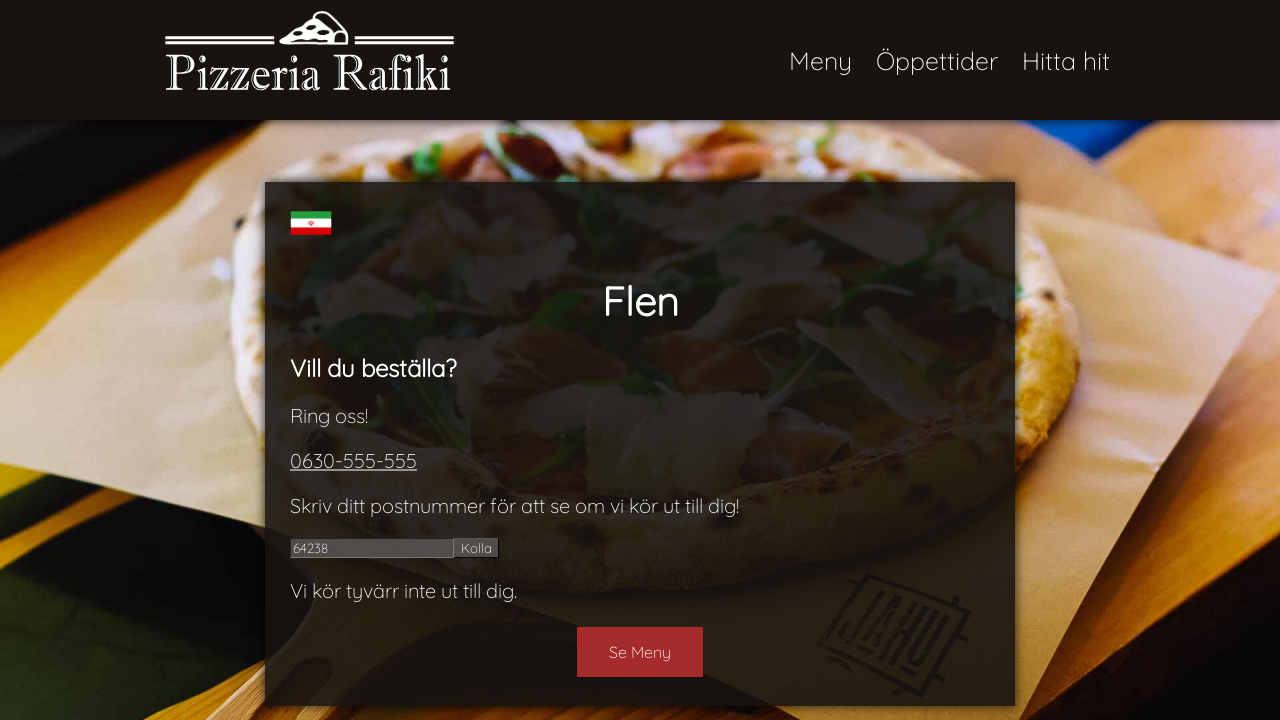

Cleared zipcode input field on #number
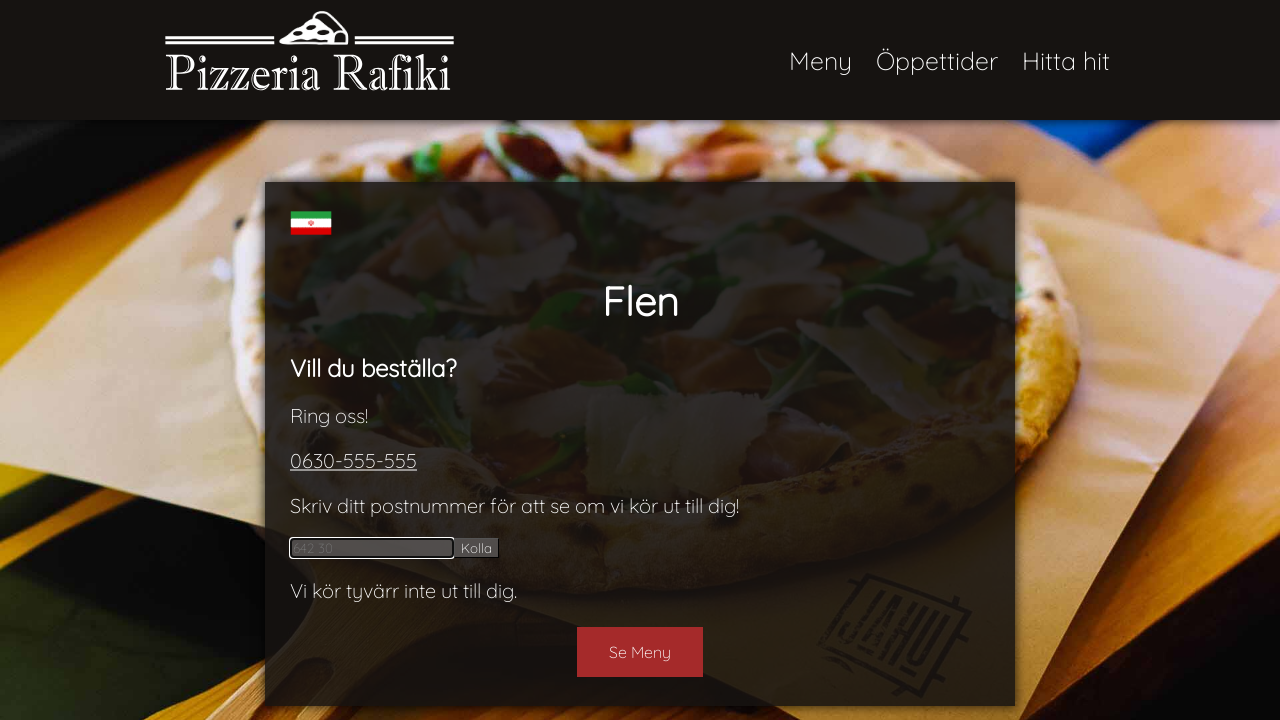

Filled zipcode input with '64239' on #number
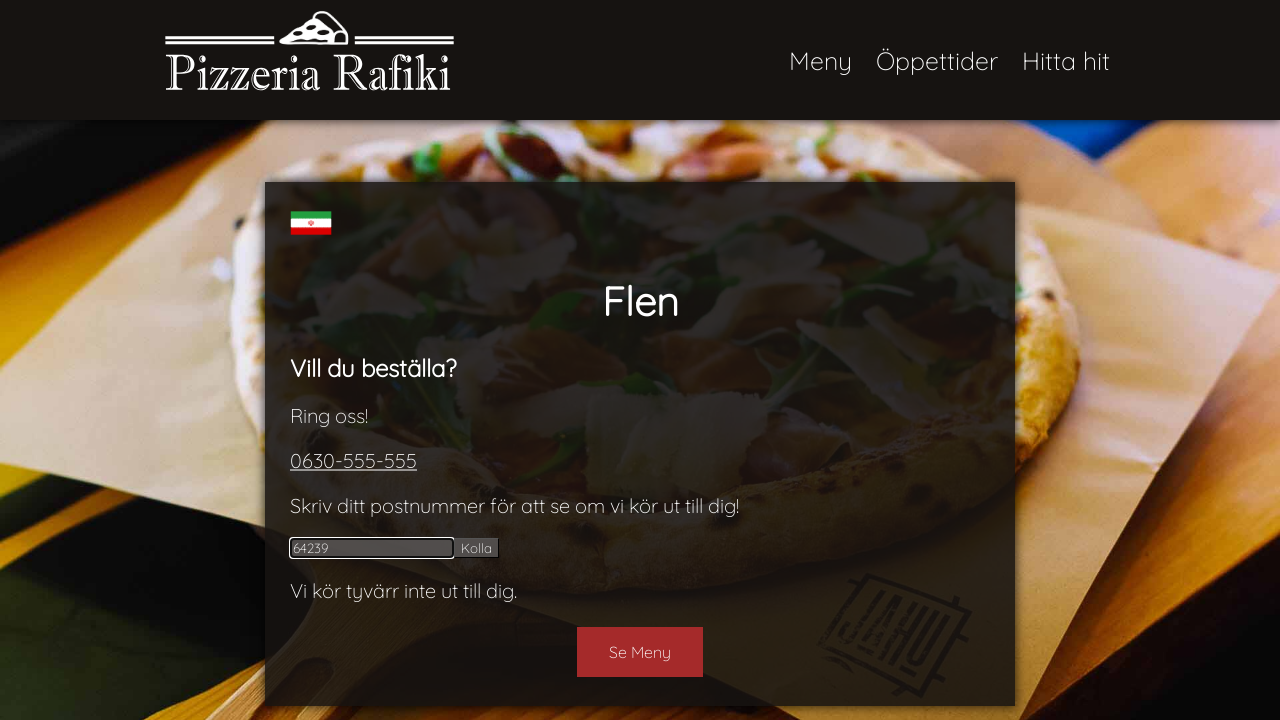

Clicked submit button for zipcode '64239' at (476, 548) on #submit
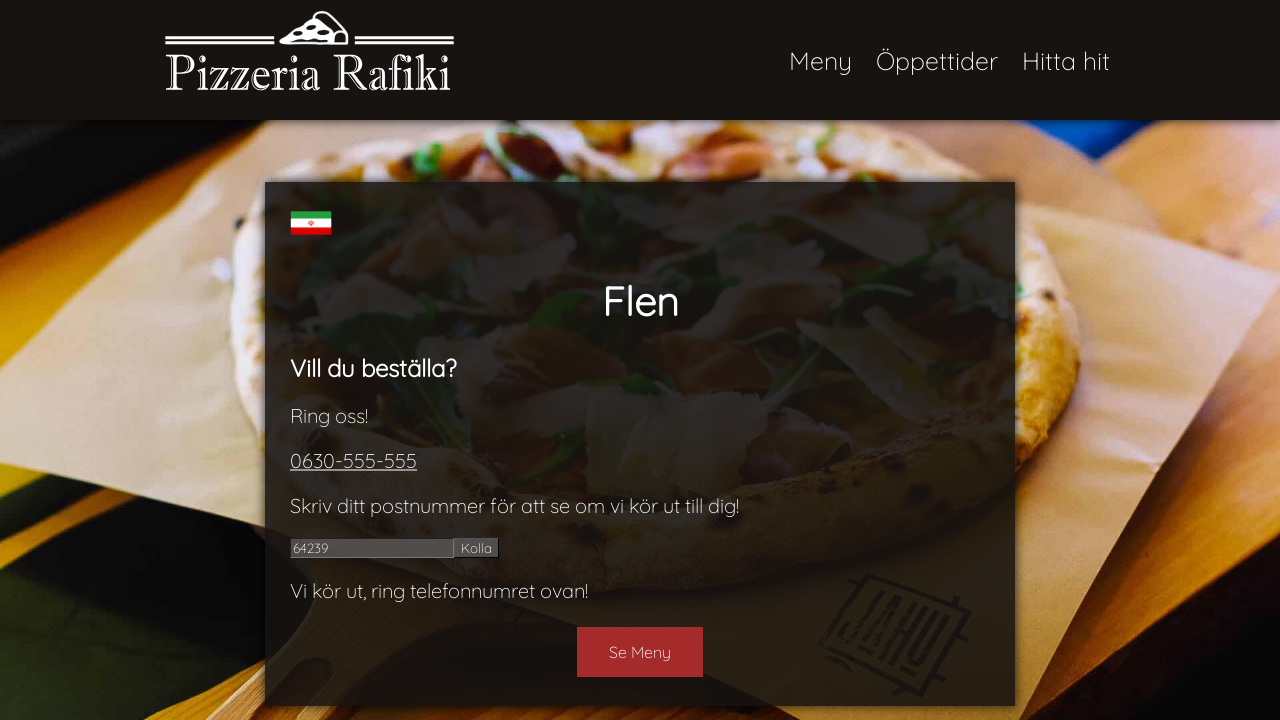

Retrieved result message: 'Skriv ditt postnummer för att se om vi kör ut till dig!Vi kör ut, ring telefonnumret ovan!'
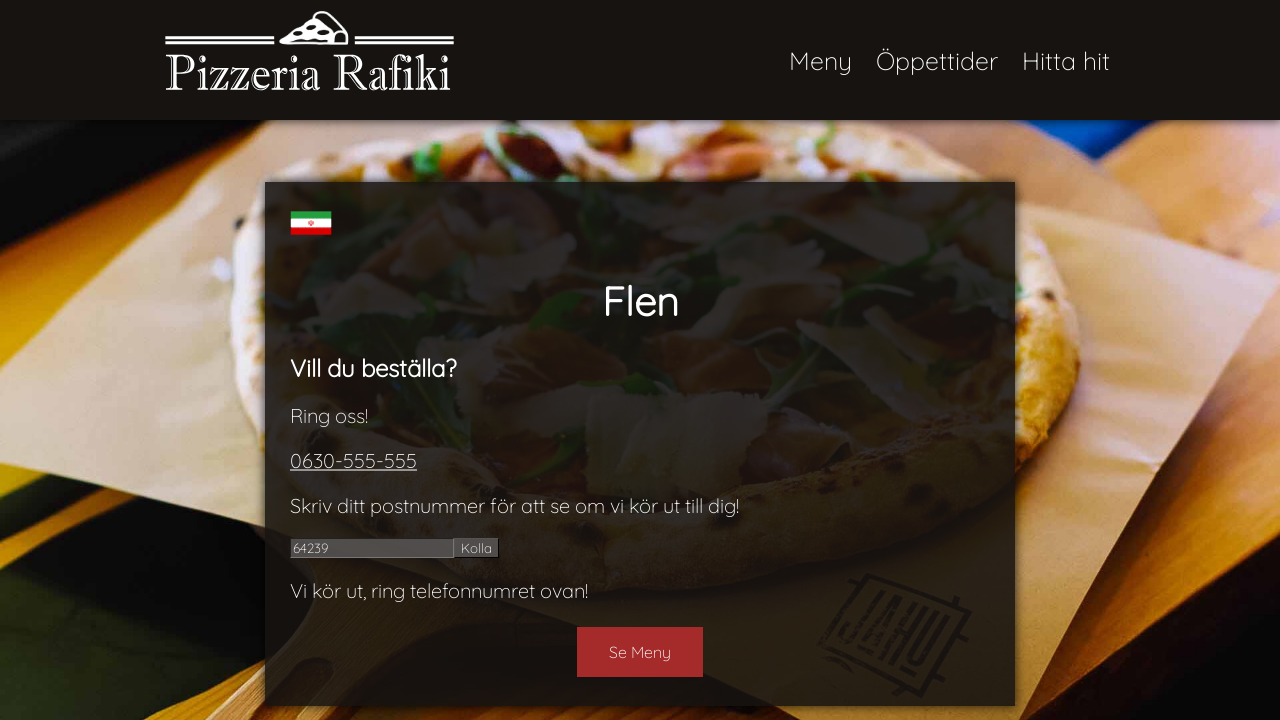

Verified result message for zipcode '64239' matches expected output
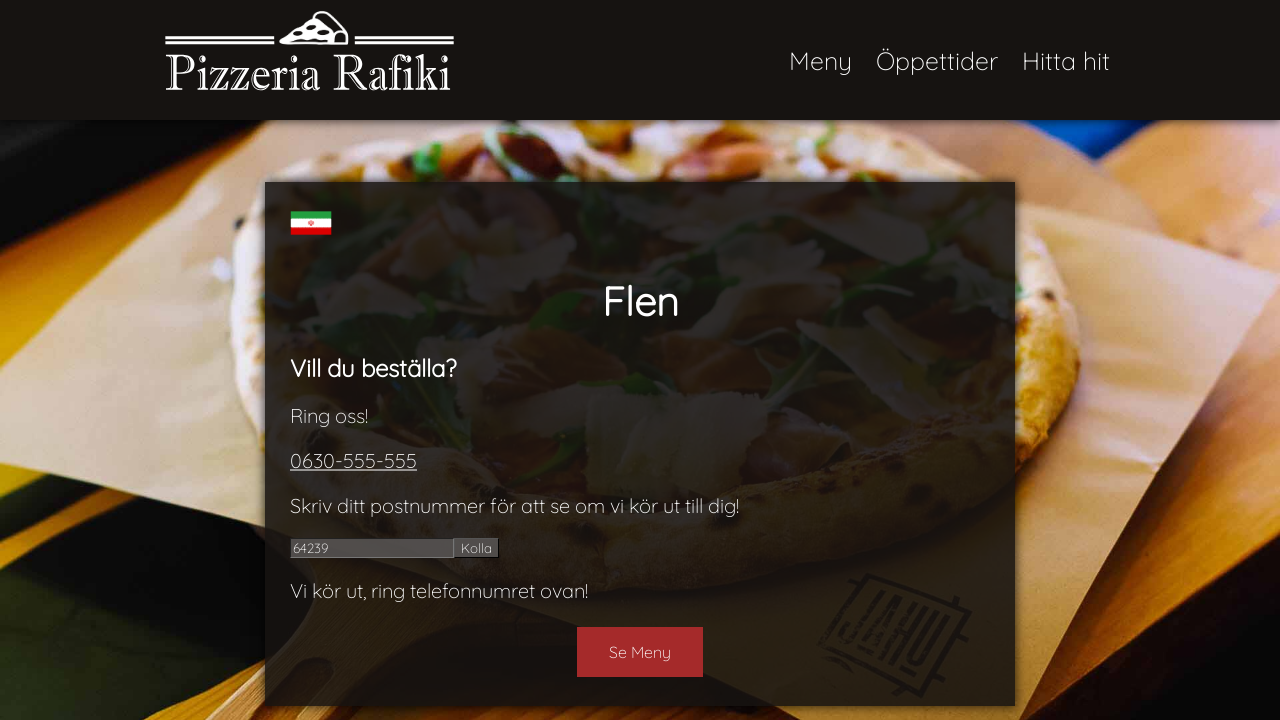

Cleared zipcode input field on #number
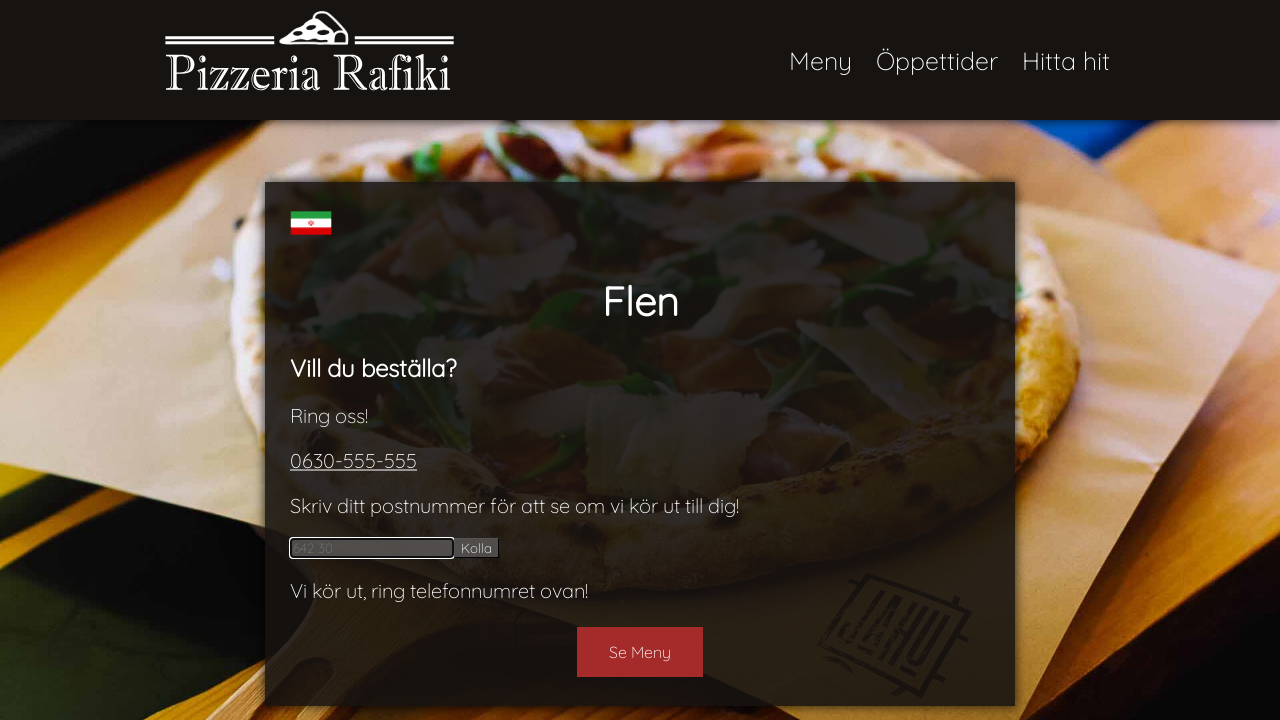

Filled zipcode input with '642301' on #number
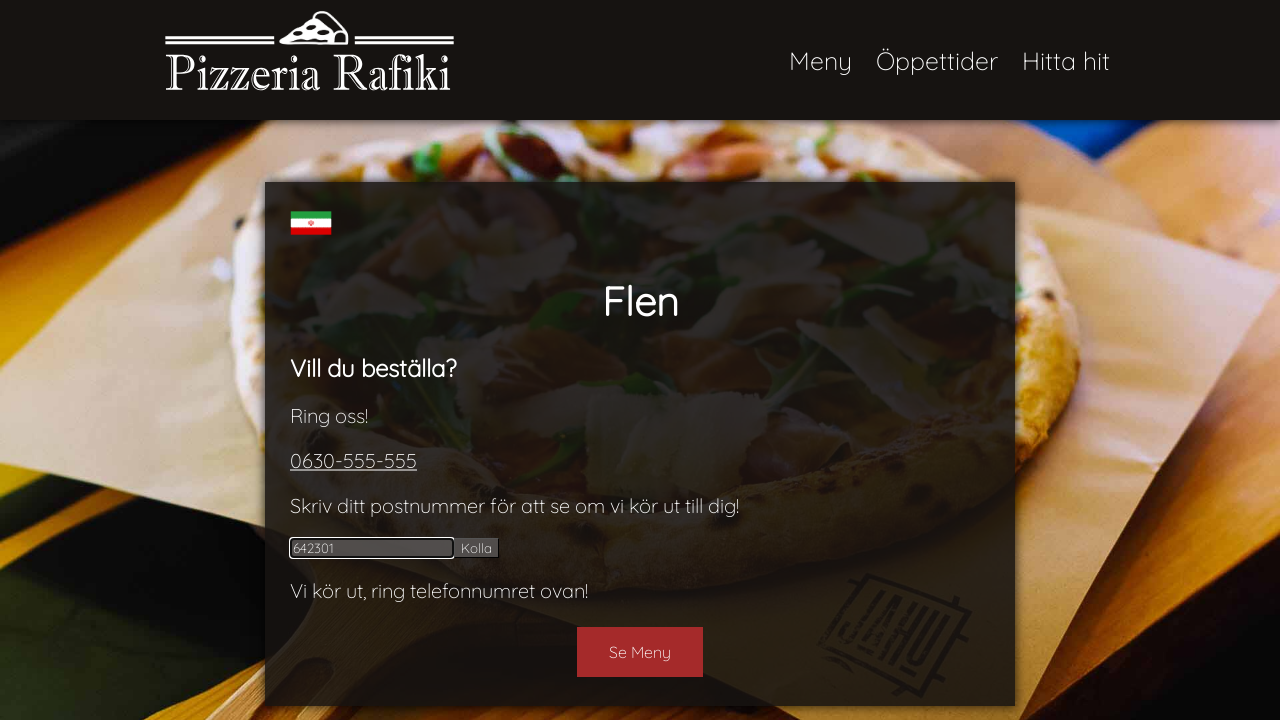

Clicked submit button for zipcode '642301' at (476, 548) on #submit
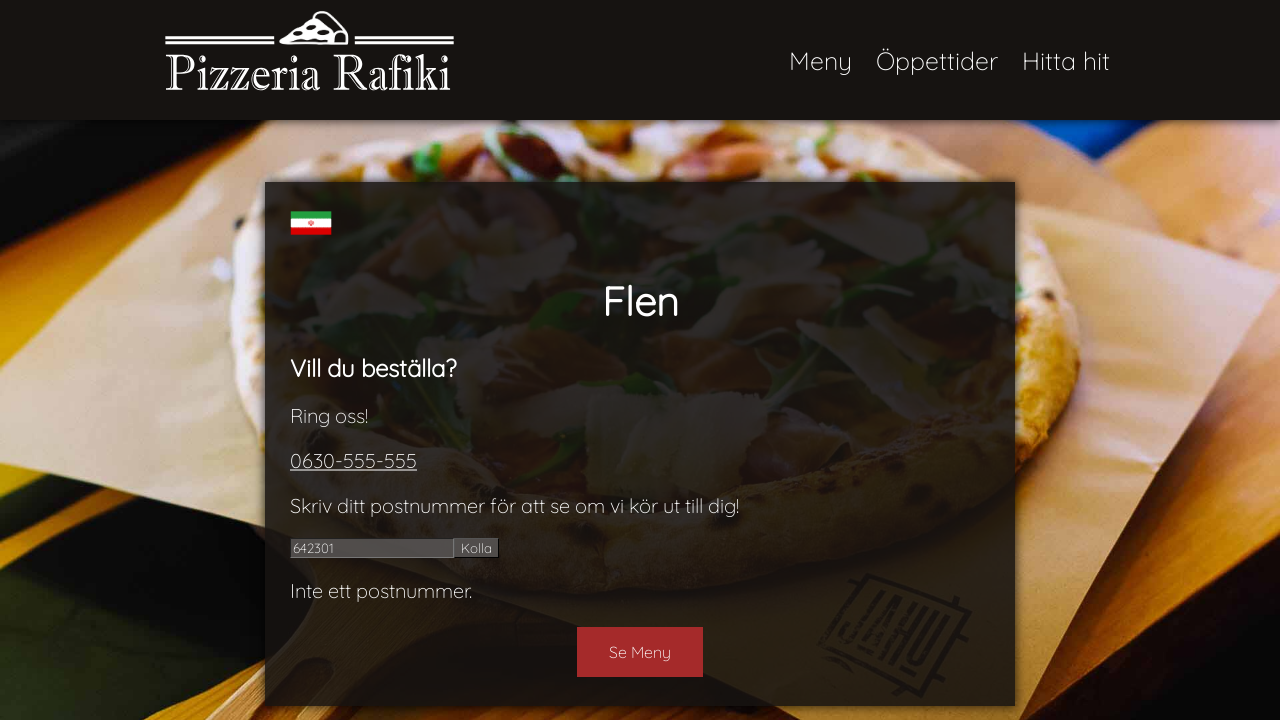

Retrieved result message: 'Skriv ditt postnummer för att se om vi kör ut till dig!Inte ett postnummer.'
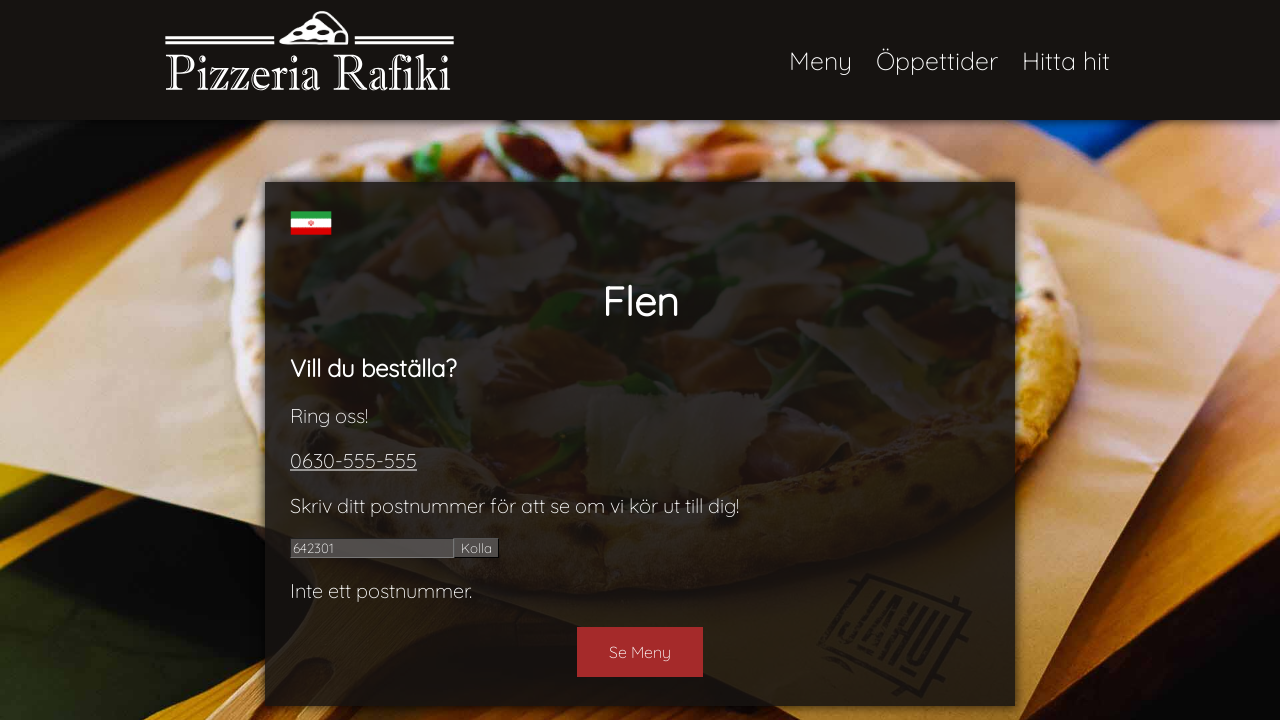

Verified result message for zipcode '642301' matches expected output
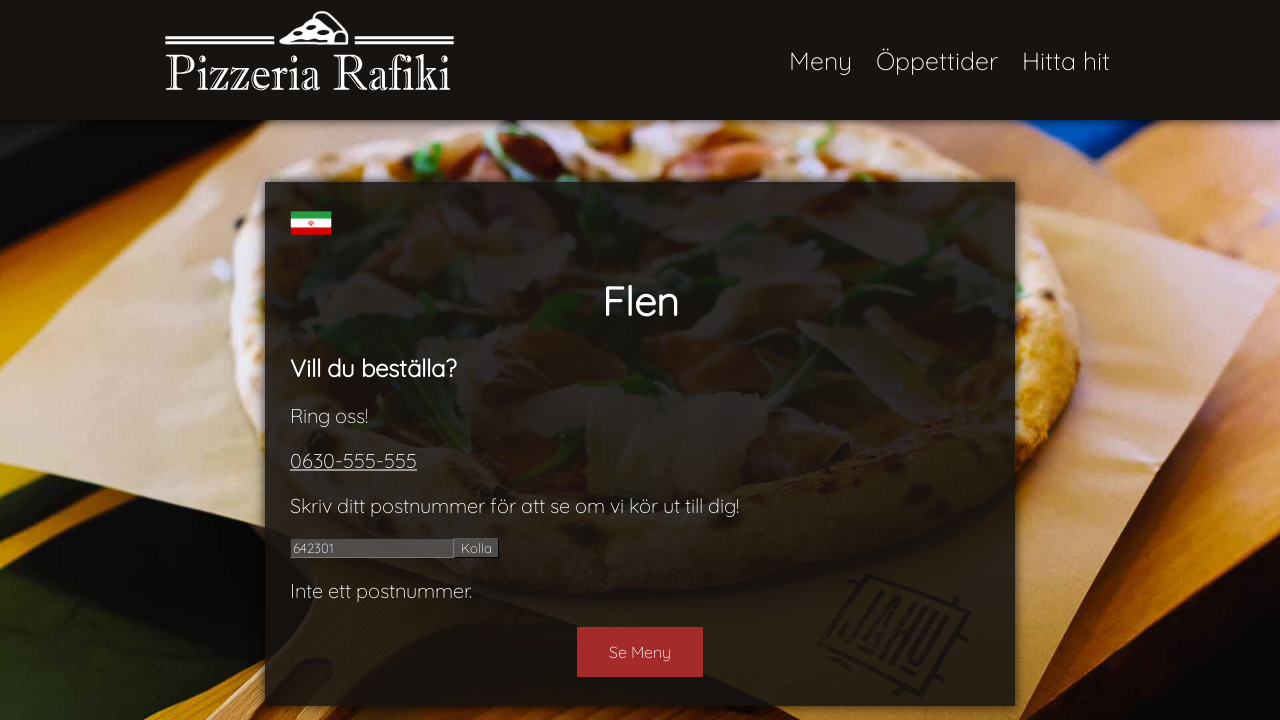

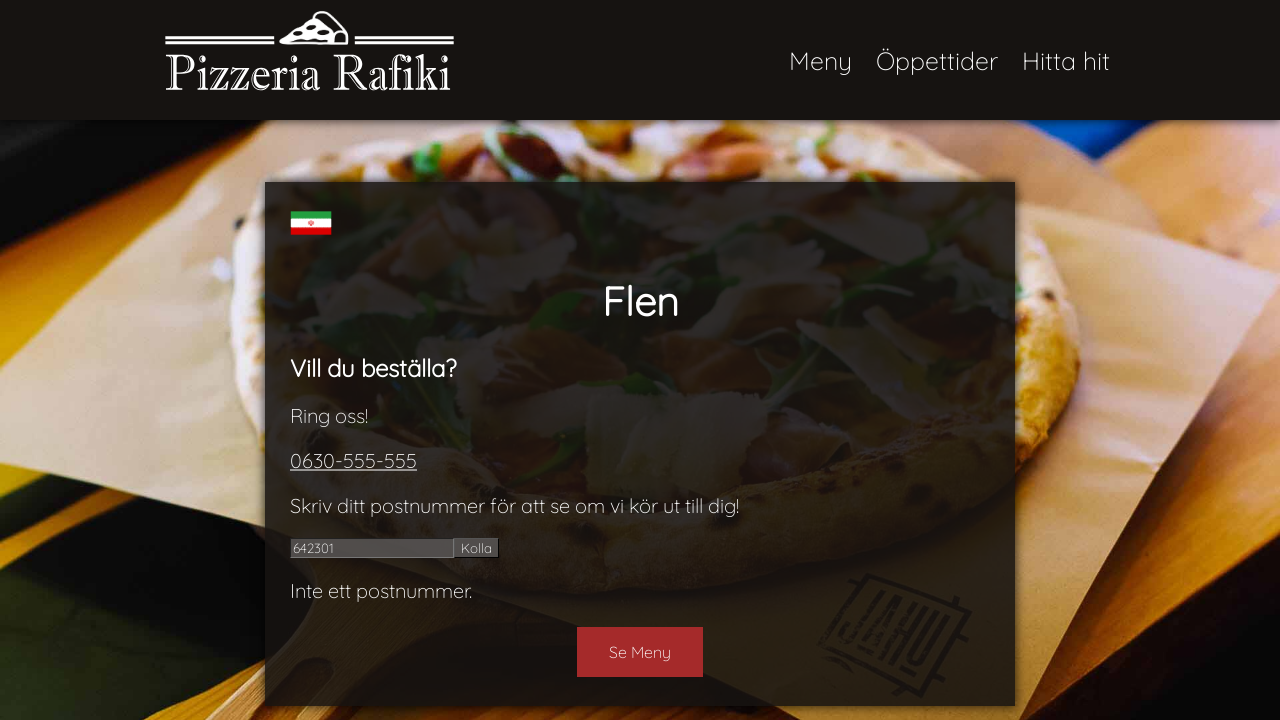